Tests custom dropdown functionality on jQuery UI demo page by selecting various items from number, speed, and salutation dropdowns and verifying the selections.

Starting URL: https://jqueryui.com/resources/demos/selectmenu/default.html

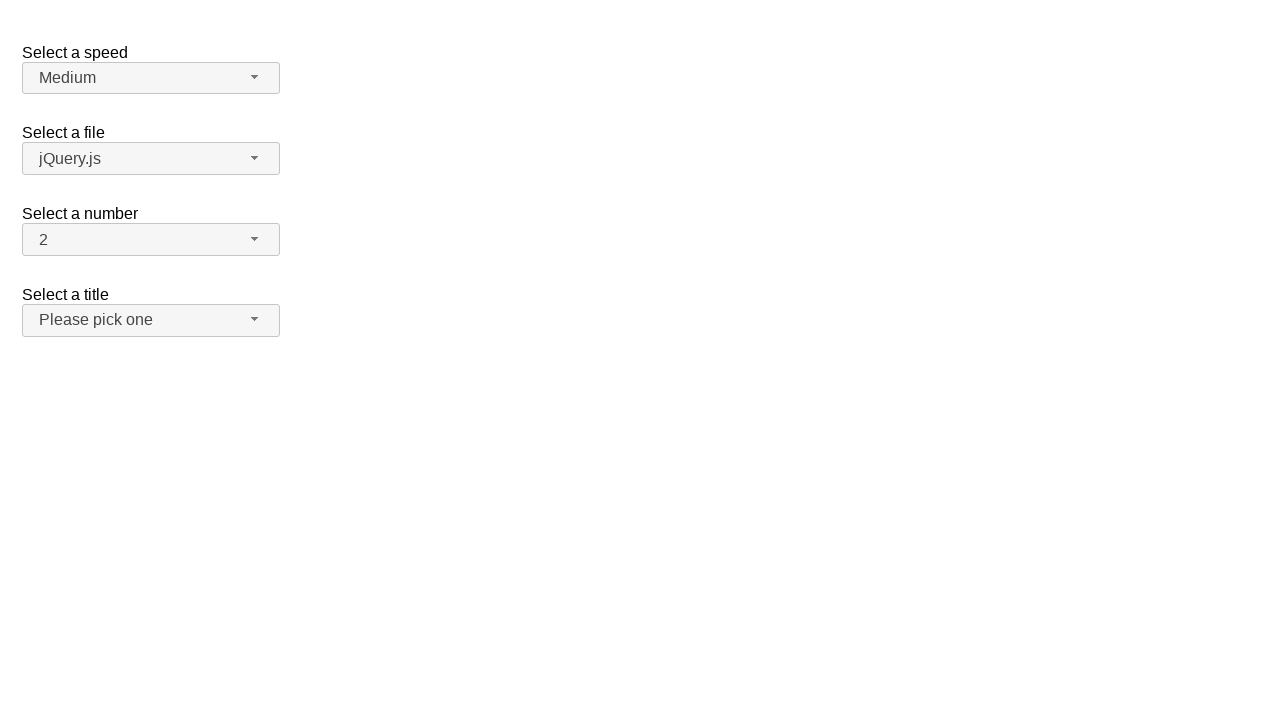

Clicked number dropdown button at (151, 240) on span#number-button
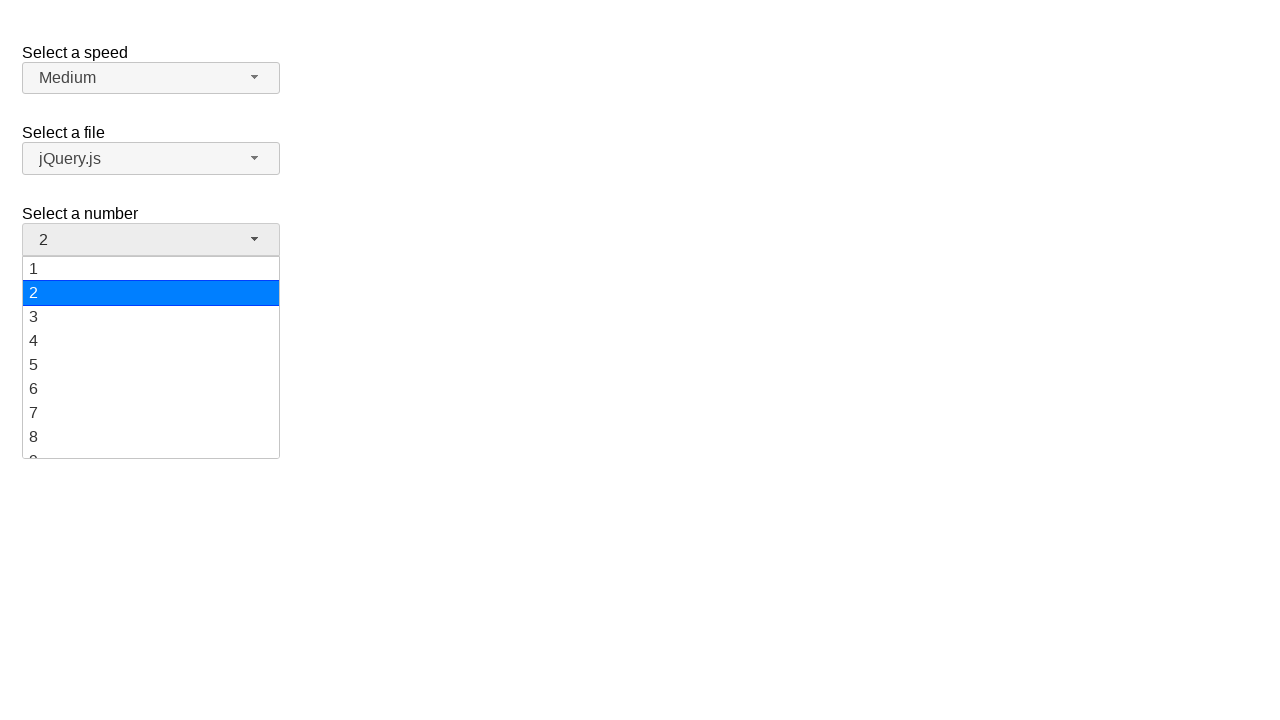

Number dropdown menu loaded
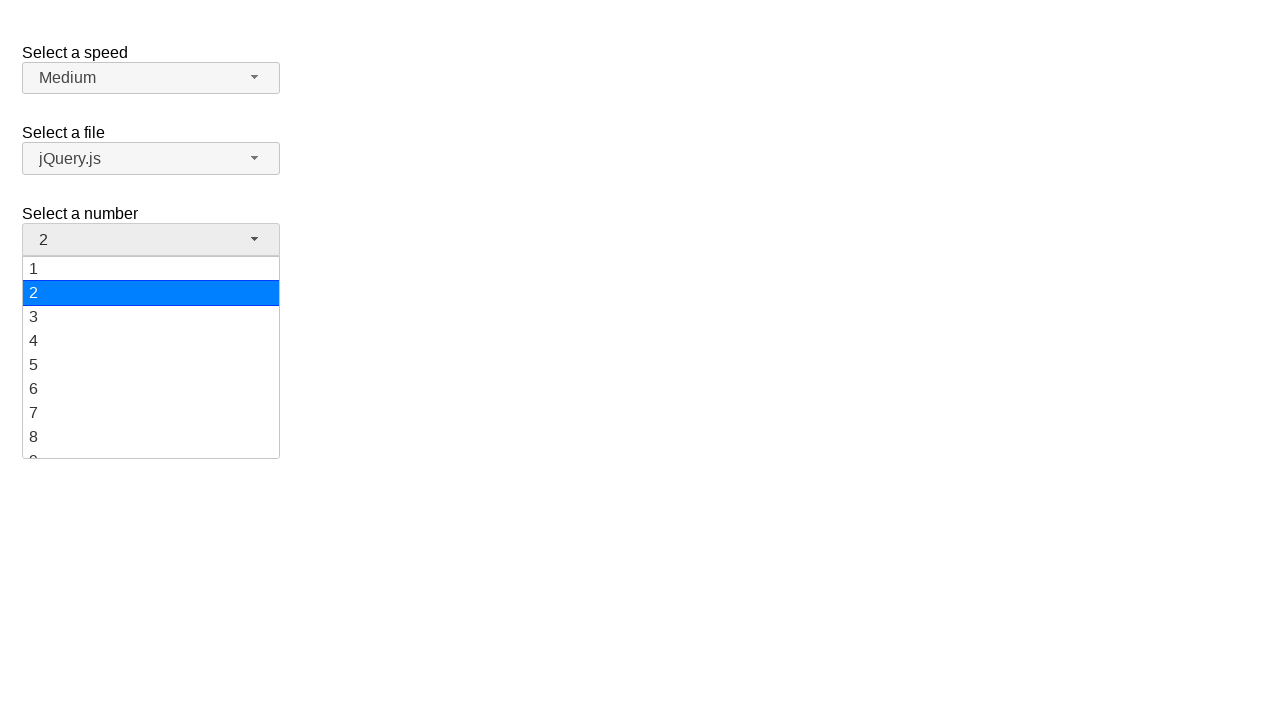

Selected '7' from number dropdown at (151, 413) on ul#number-menu div:has-text('7')
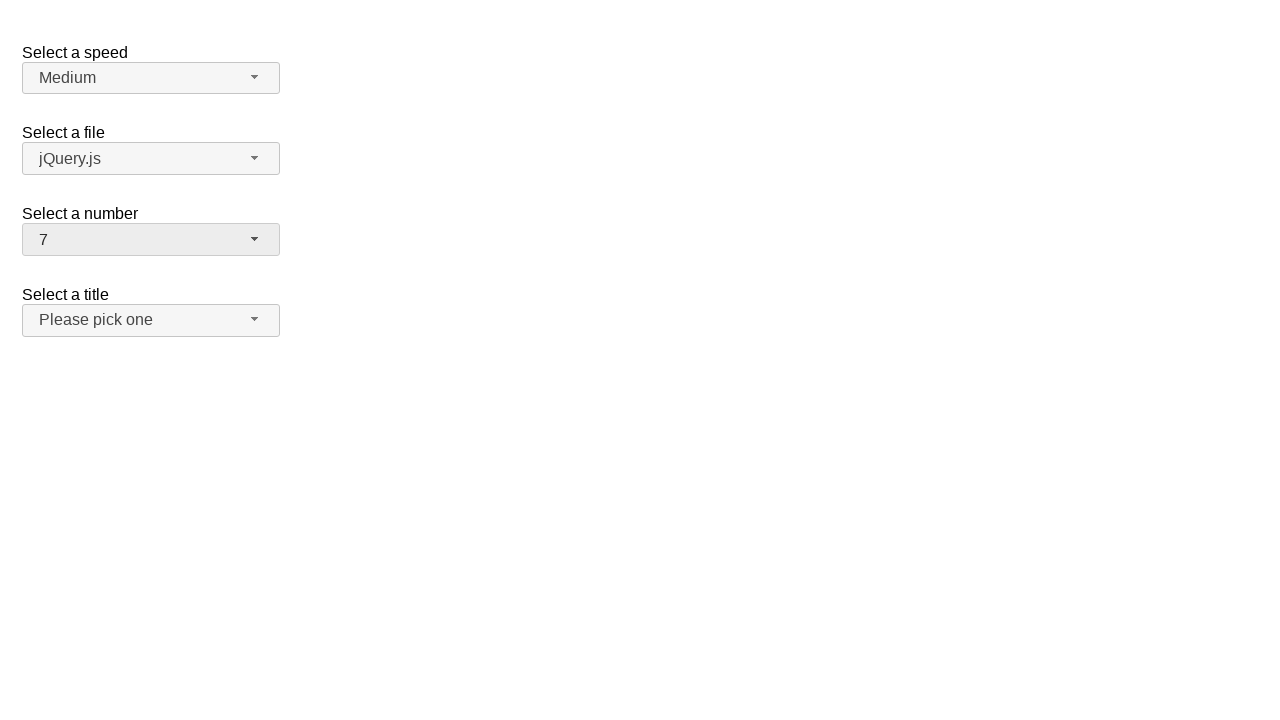

Waited for selection animation to complete
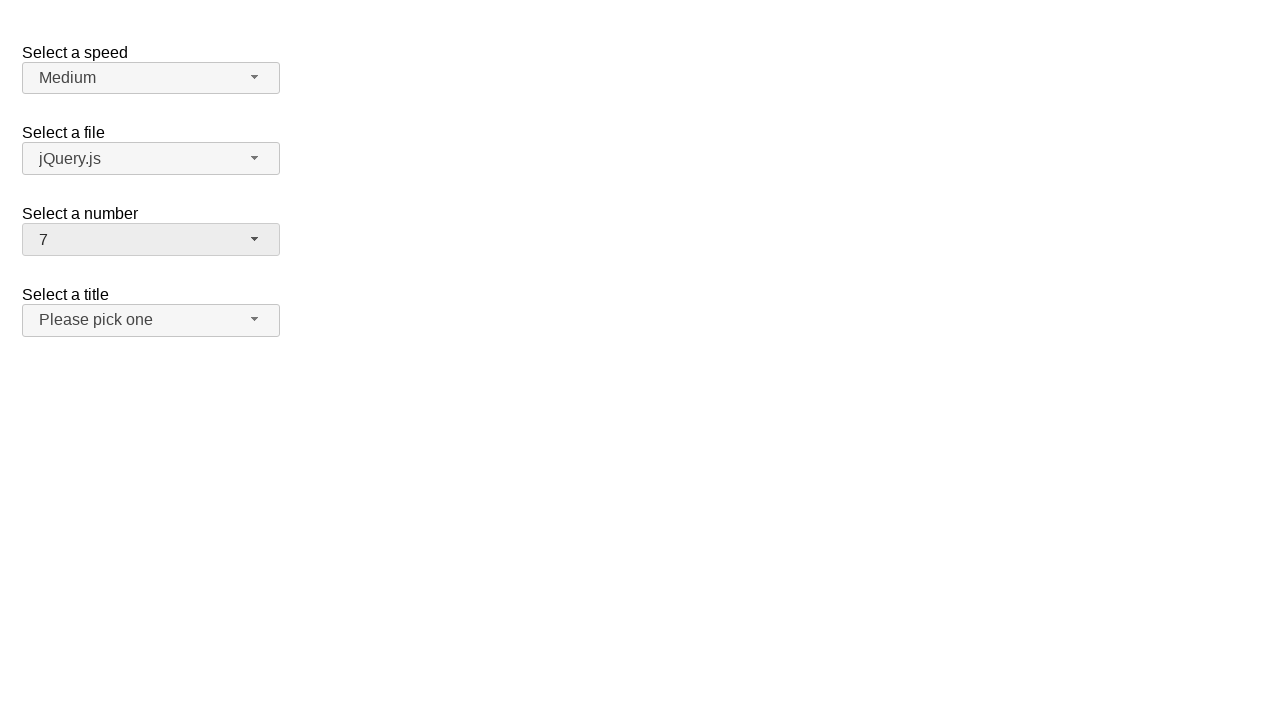

Clicked number dropdown button at (151, 240) on span#number-button
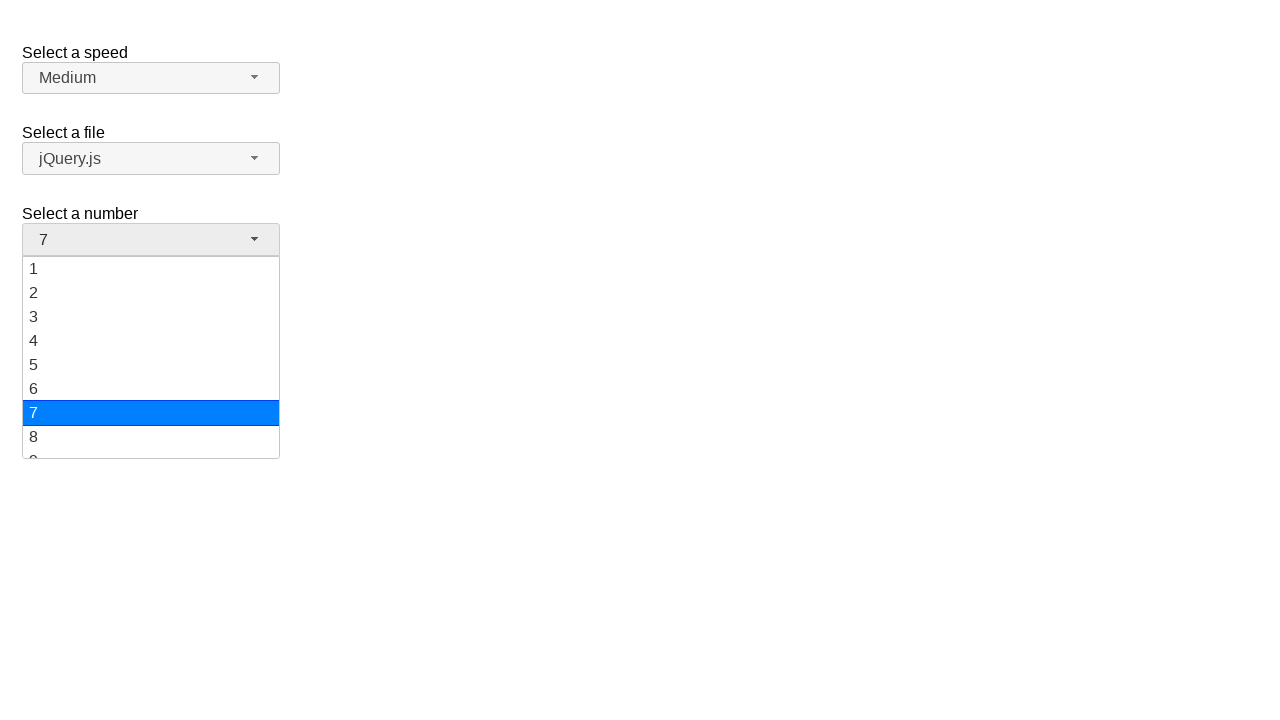

Number dropdown menu loaded
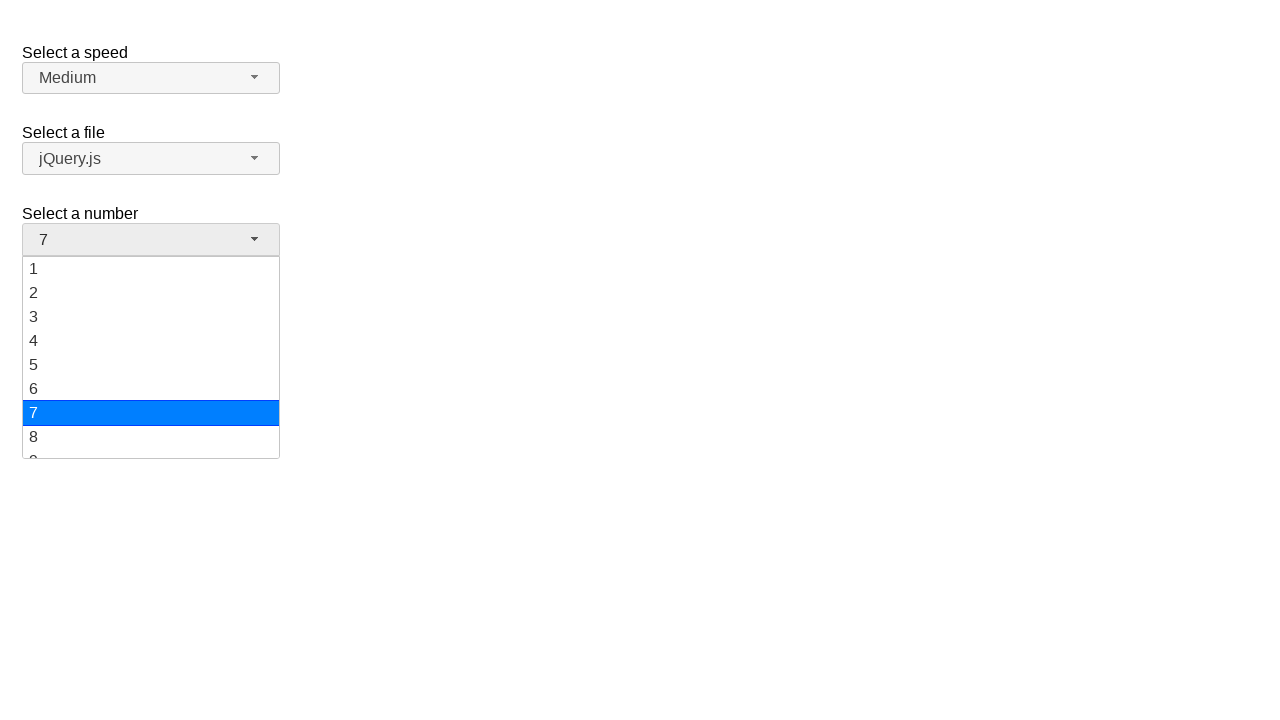

Selected '3' from number dropdown at (151, 317) on ul#number-menu div:has-text('3')
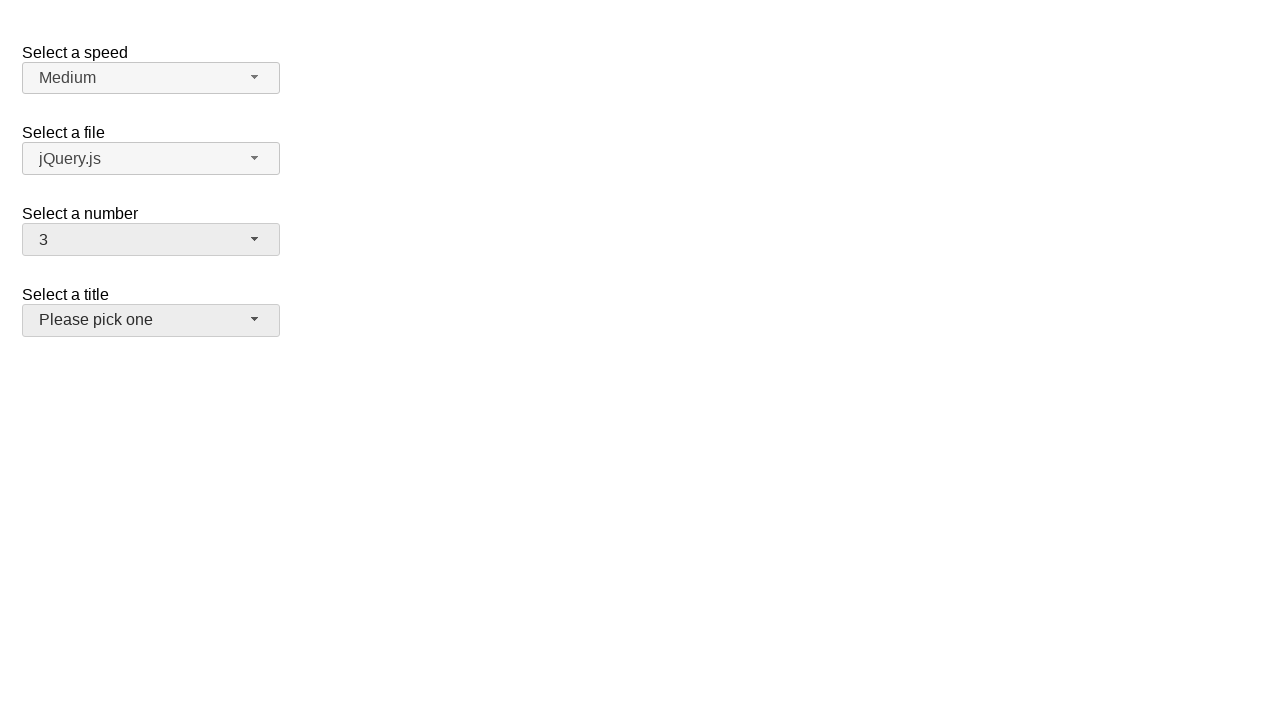

Waited for selection animation to complete
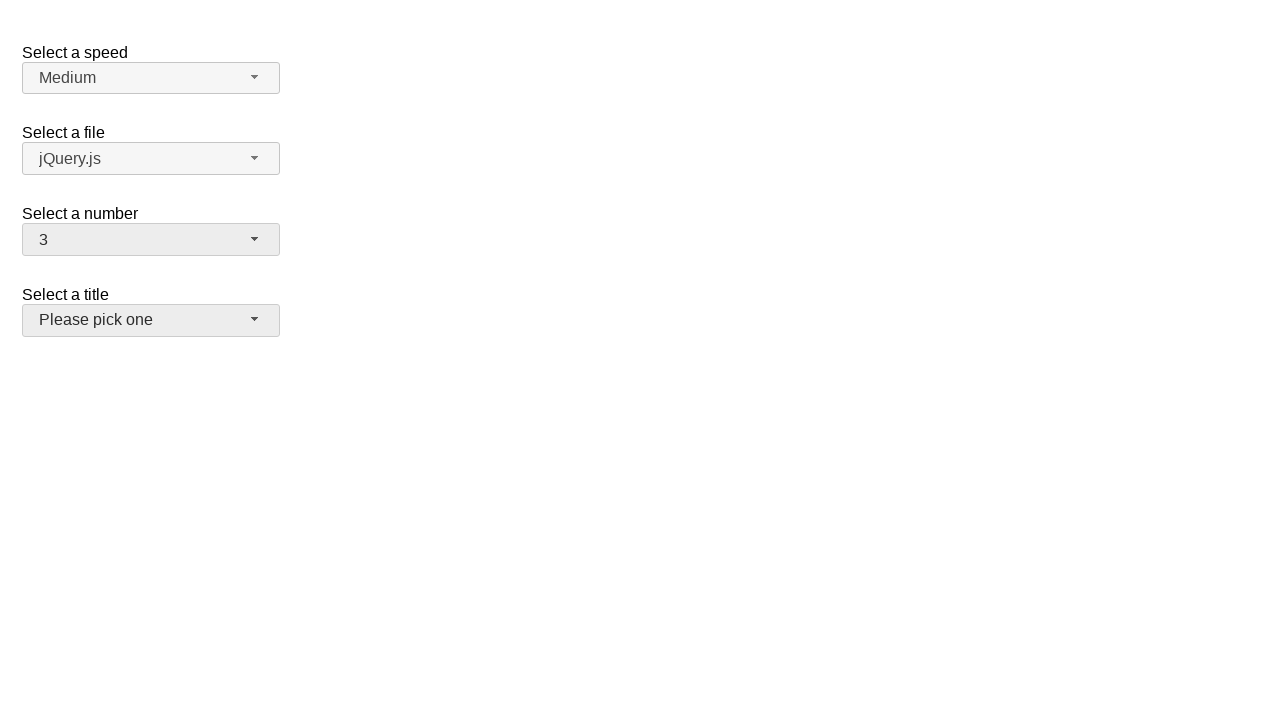

Clicked speed dropdown button at (151, 78) on span#speed-button
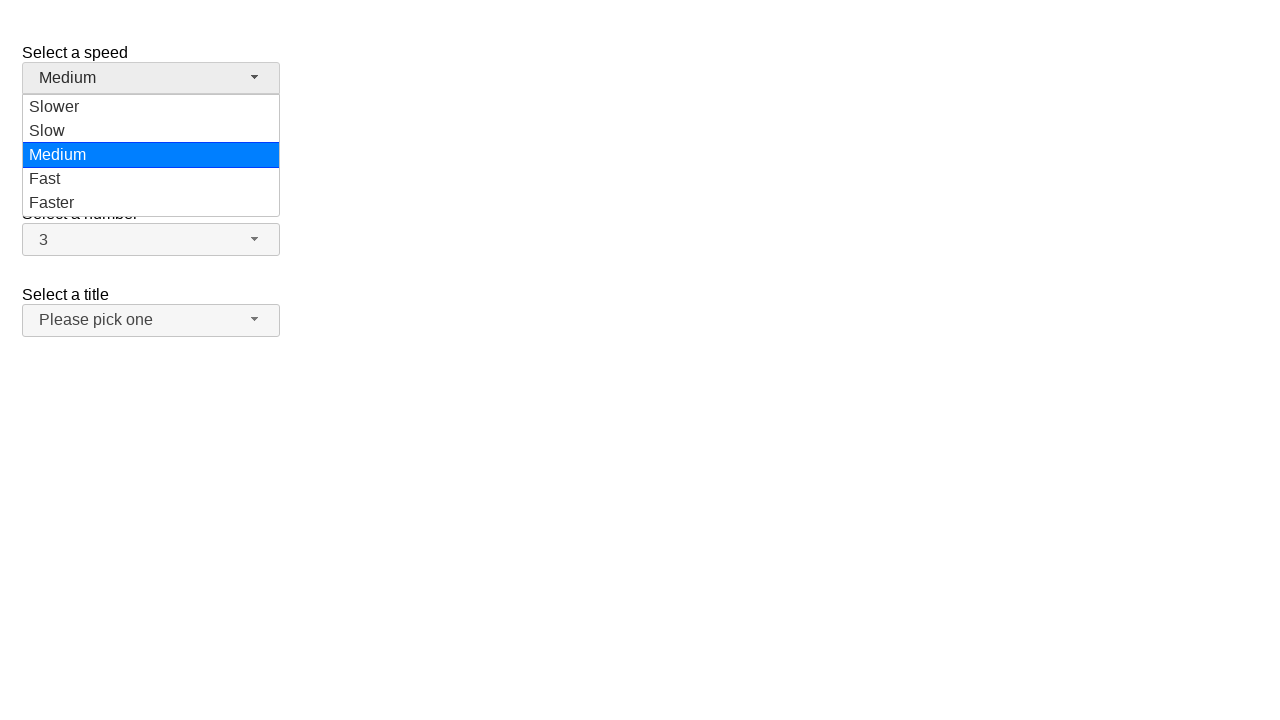

Speed dropdown menu loaded
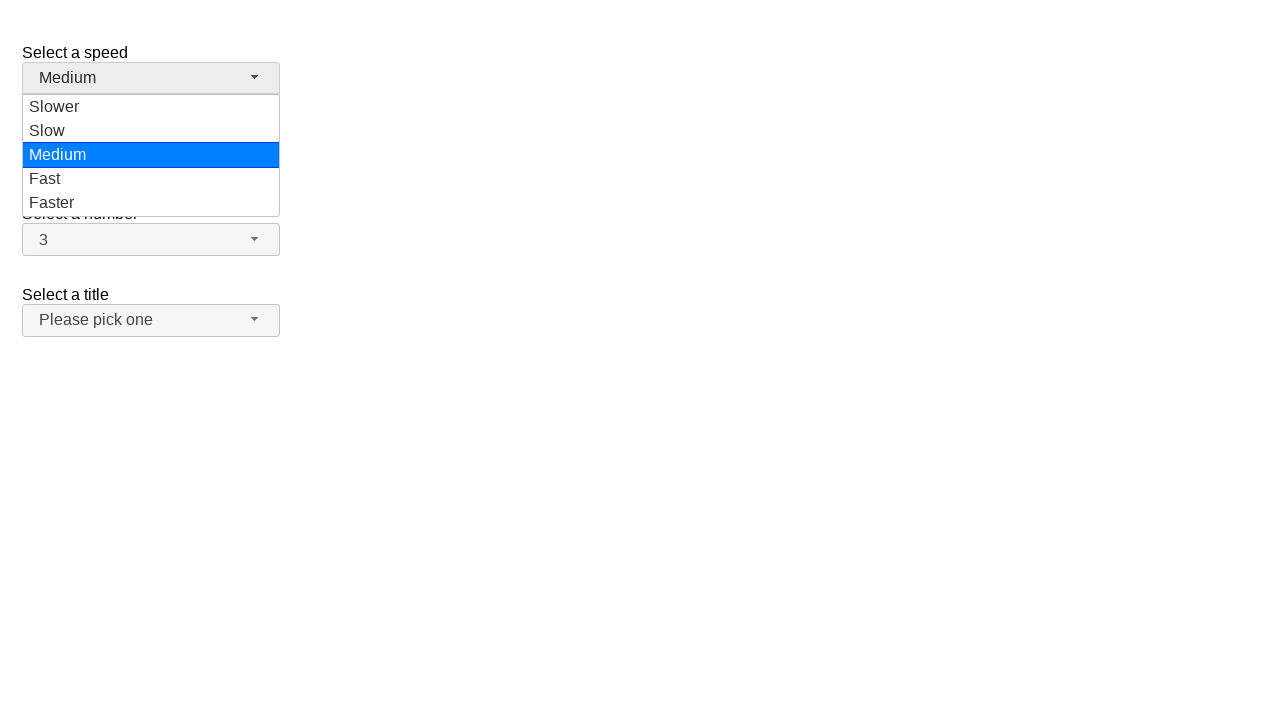

Selected 'Fast' from speed dropdown at (151, 179) on ul#speed-menu div:has-text('Fast')
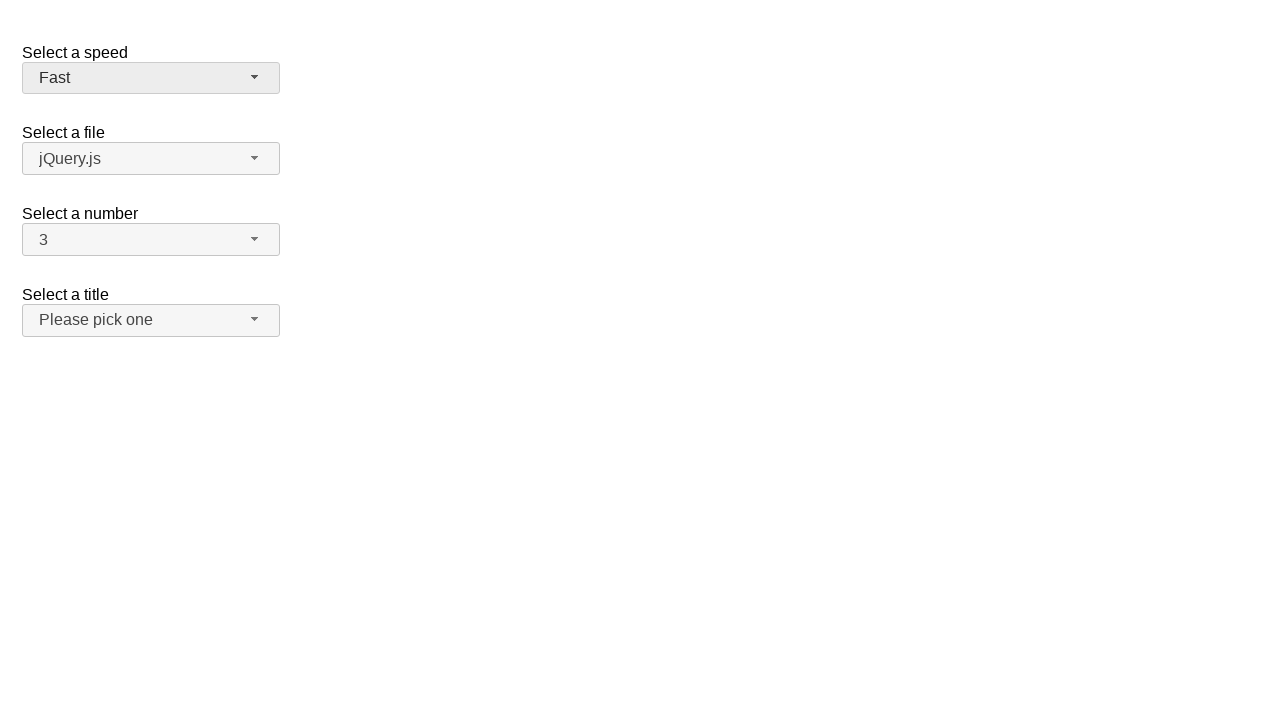

Waited for selection animation to complete
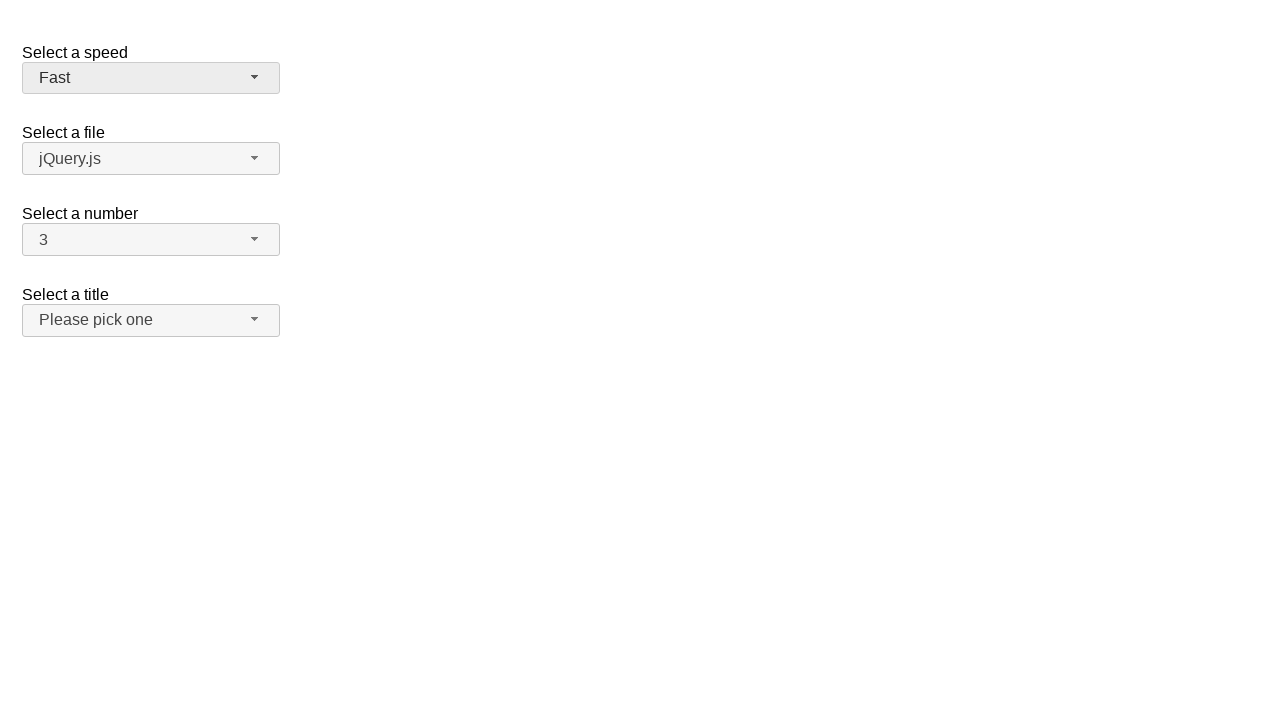

Clicked speed dropdown button at (151, 78) on span#speed-button
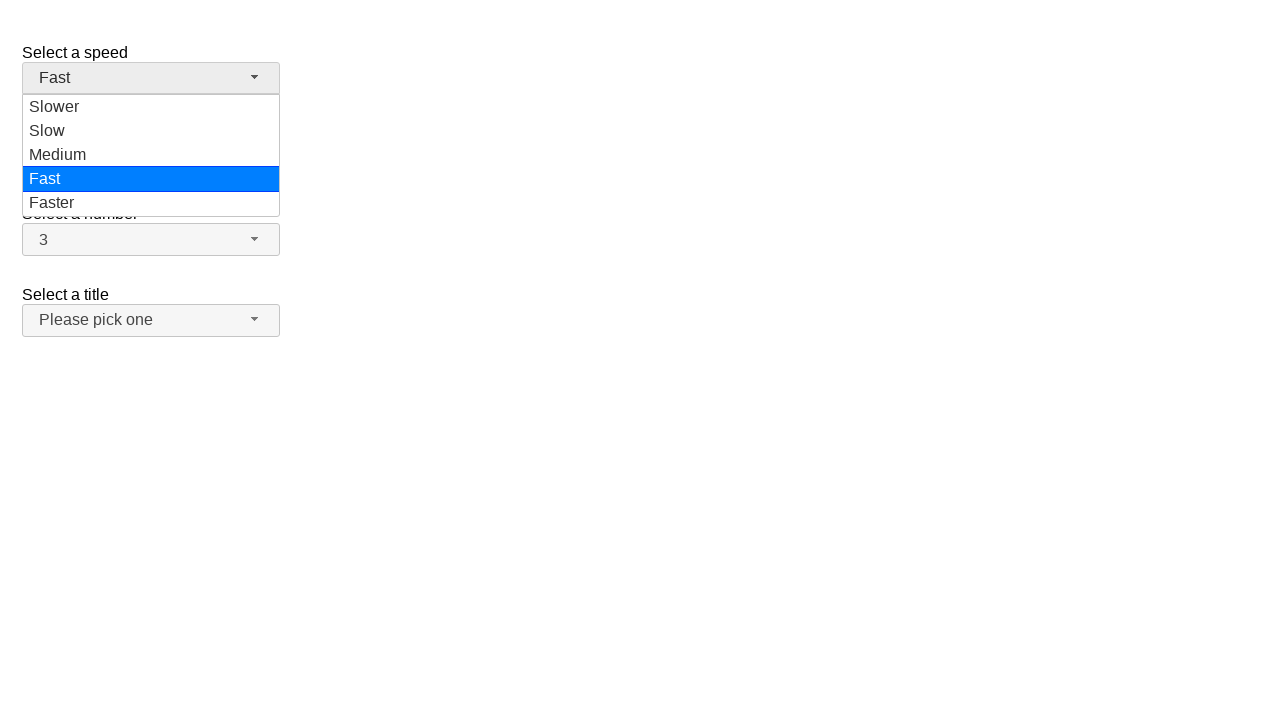

Speed dropdown menu loaded
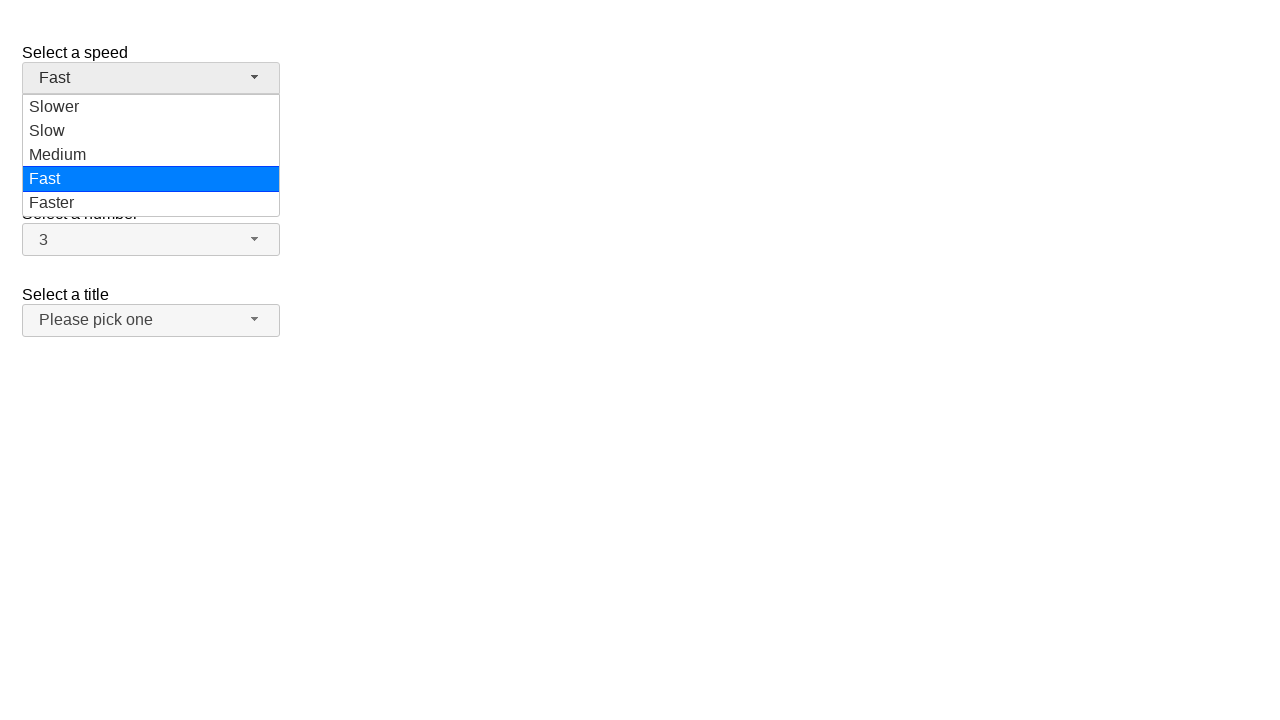

Selected 'Slower' from speed dropdown at (151, 107) on ul#speed-menu div:has-text('Slower')
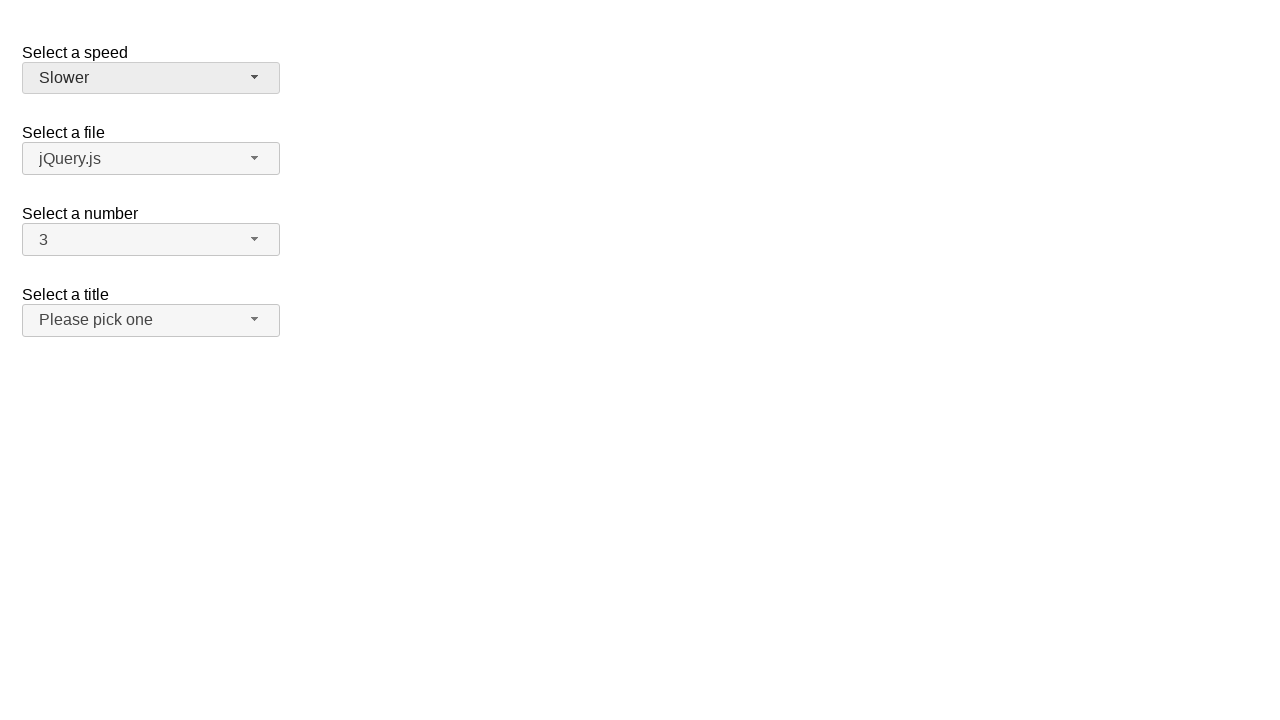

Waited for selection animation to complete
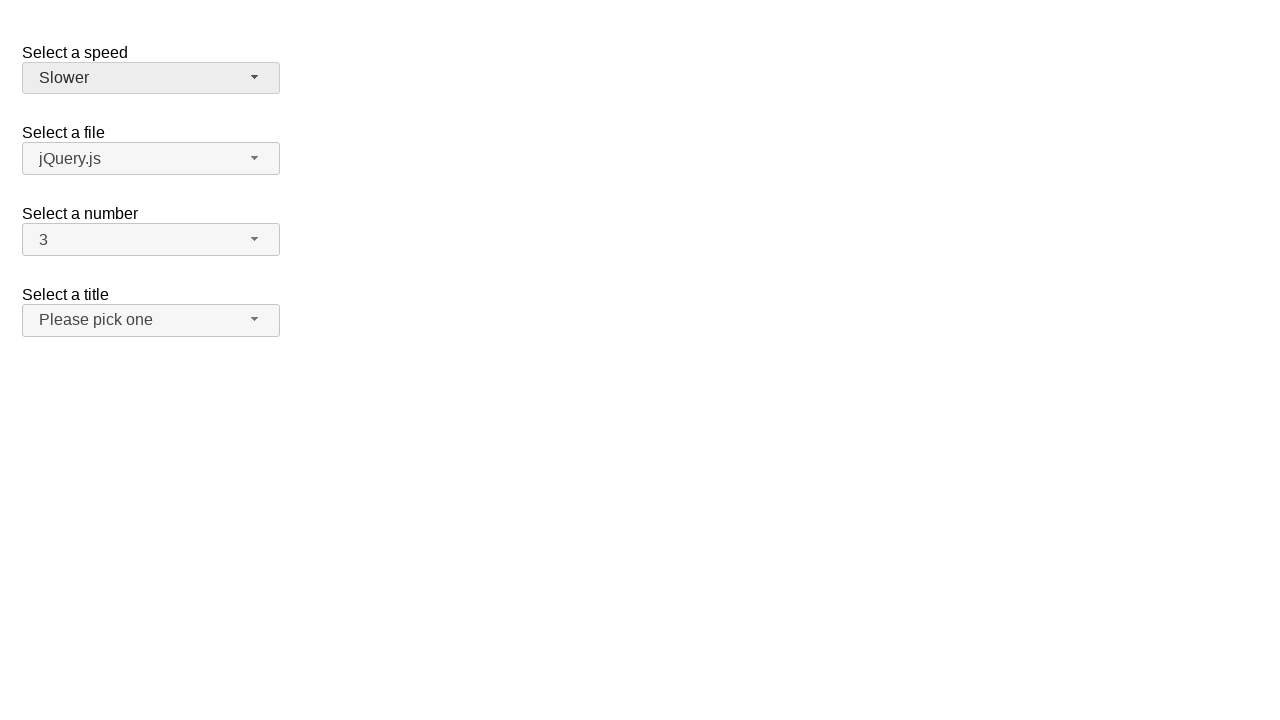

Clicked speed dropdown button at (151, 78) on span#speed-button
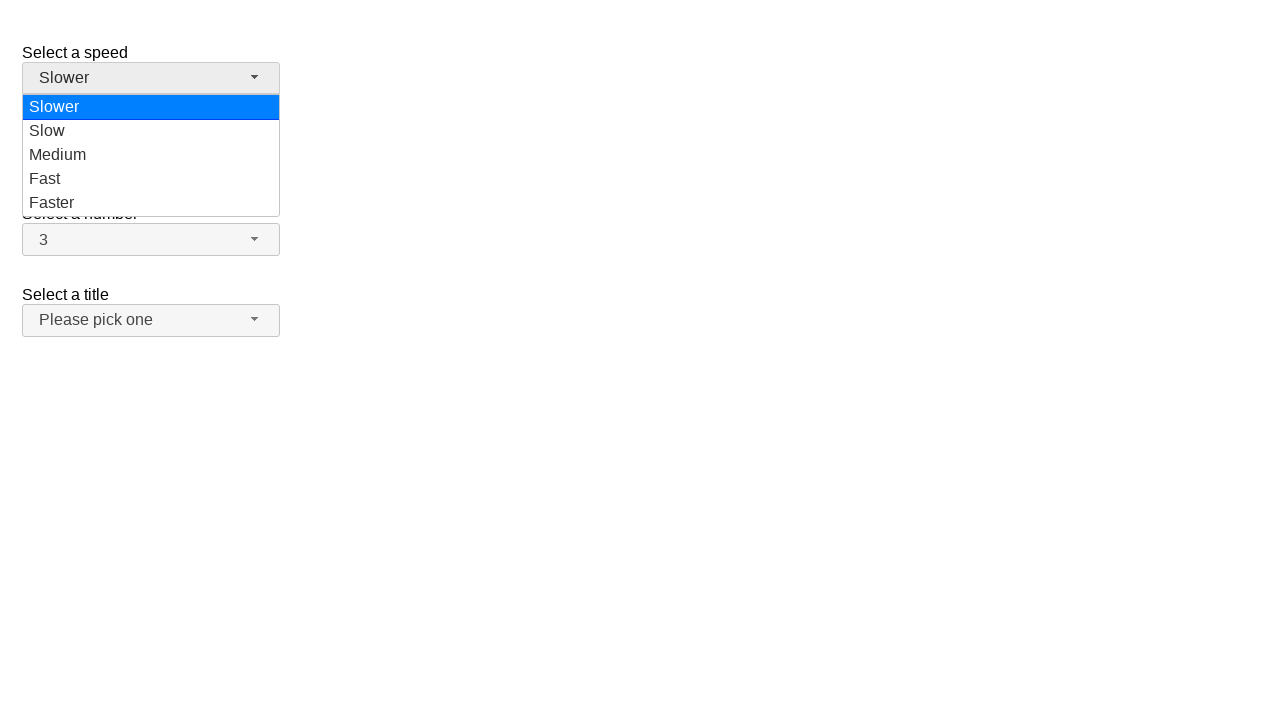

Speed dropdown menu loaded
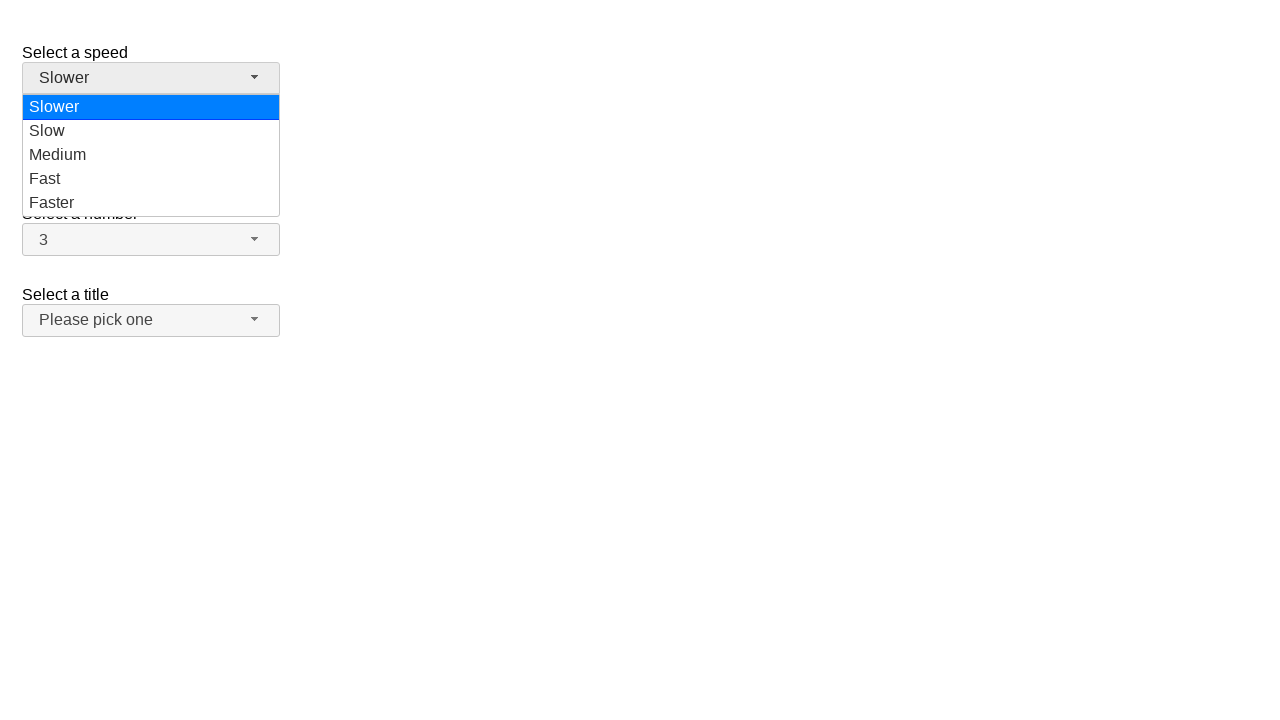

Selected 'Medium' from speed dropdown at (151, 155) on ul#speed-menu div:has-text('Medium')
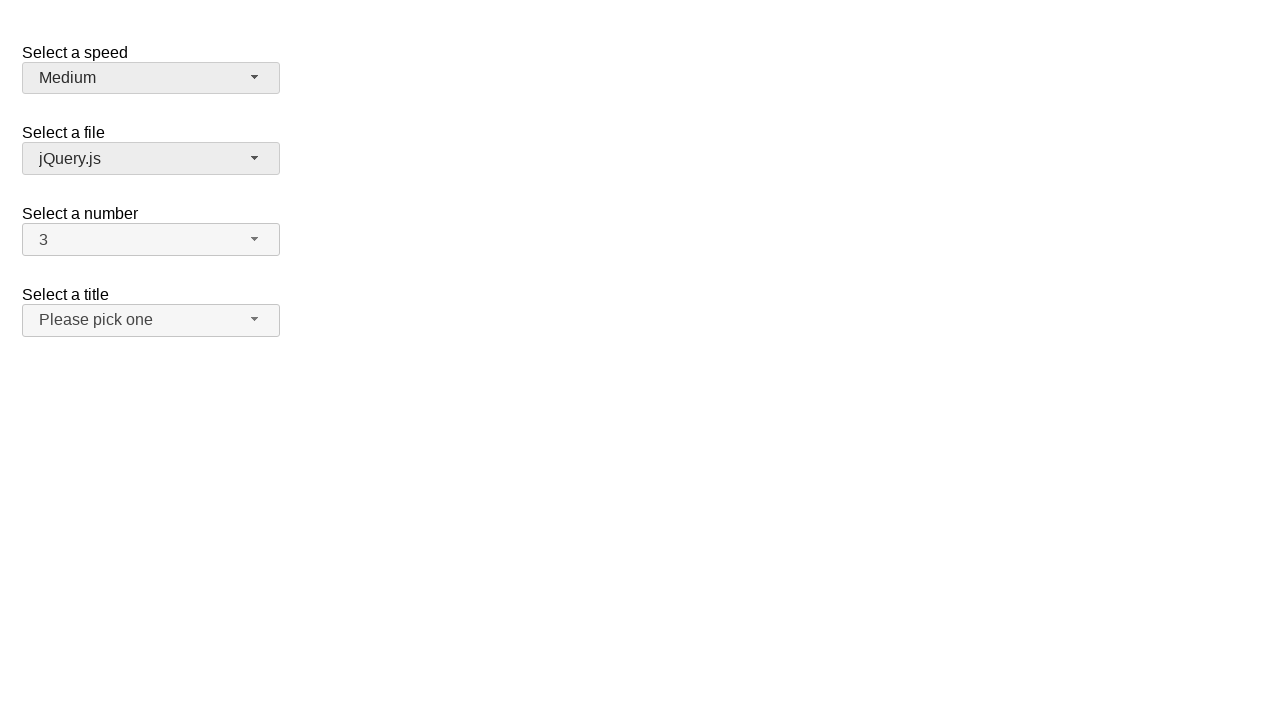

Waited for selection animation to complete
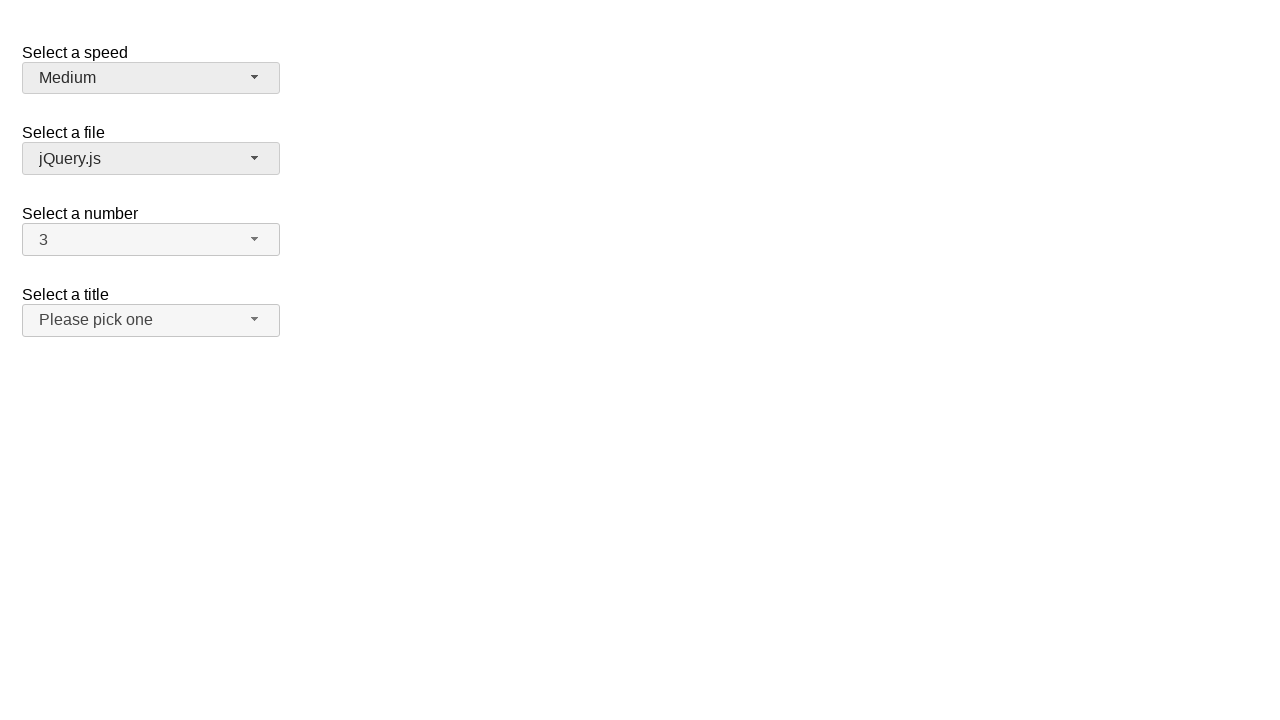

Clicked speed dropdown button at (151, 78) on span#speed-button
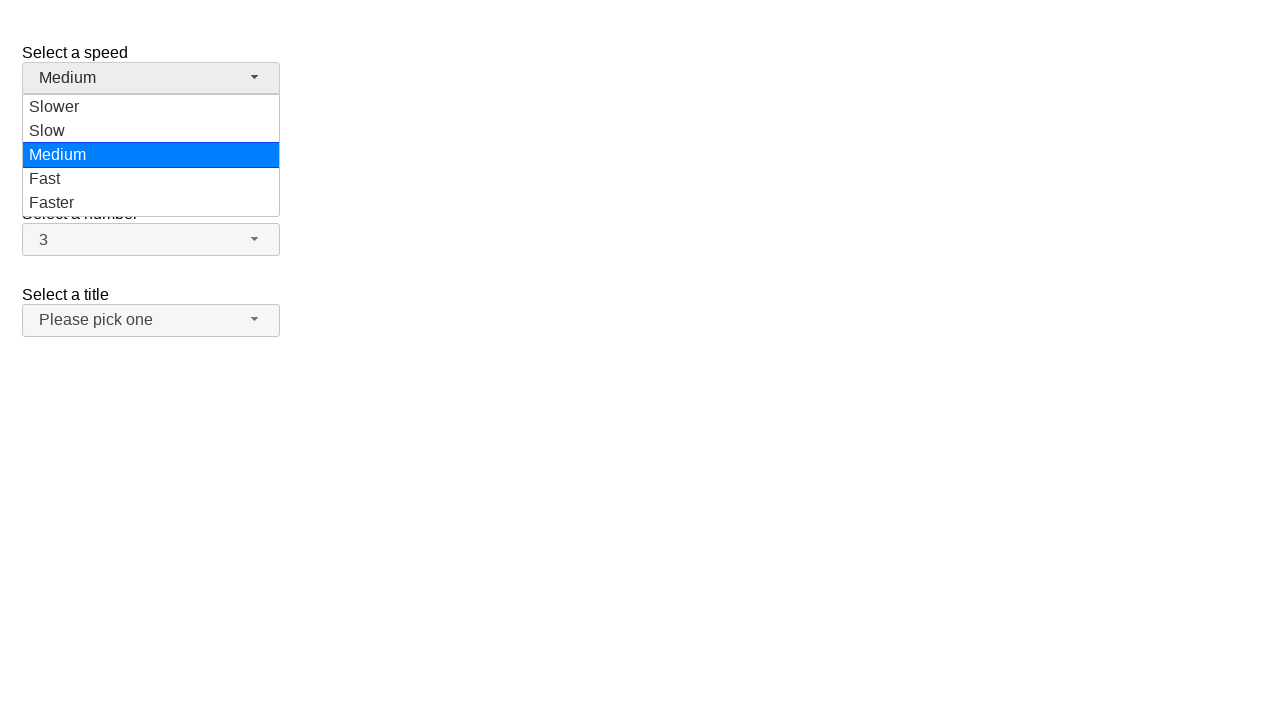

Speed dropdown menu loaded
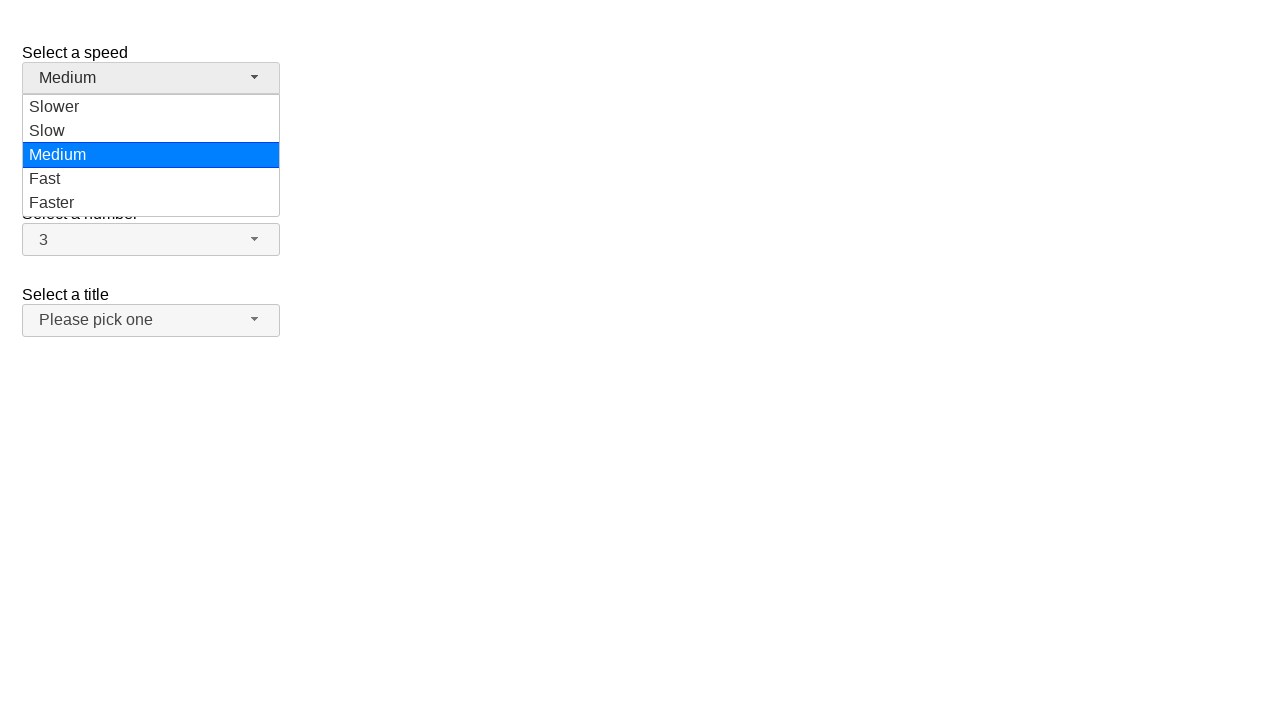

Selected 'Slow' from speed dropdown at (151, 107) on ul#speed-menu div:has-text('Slow')
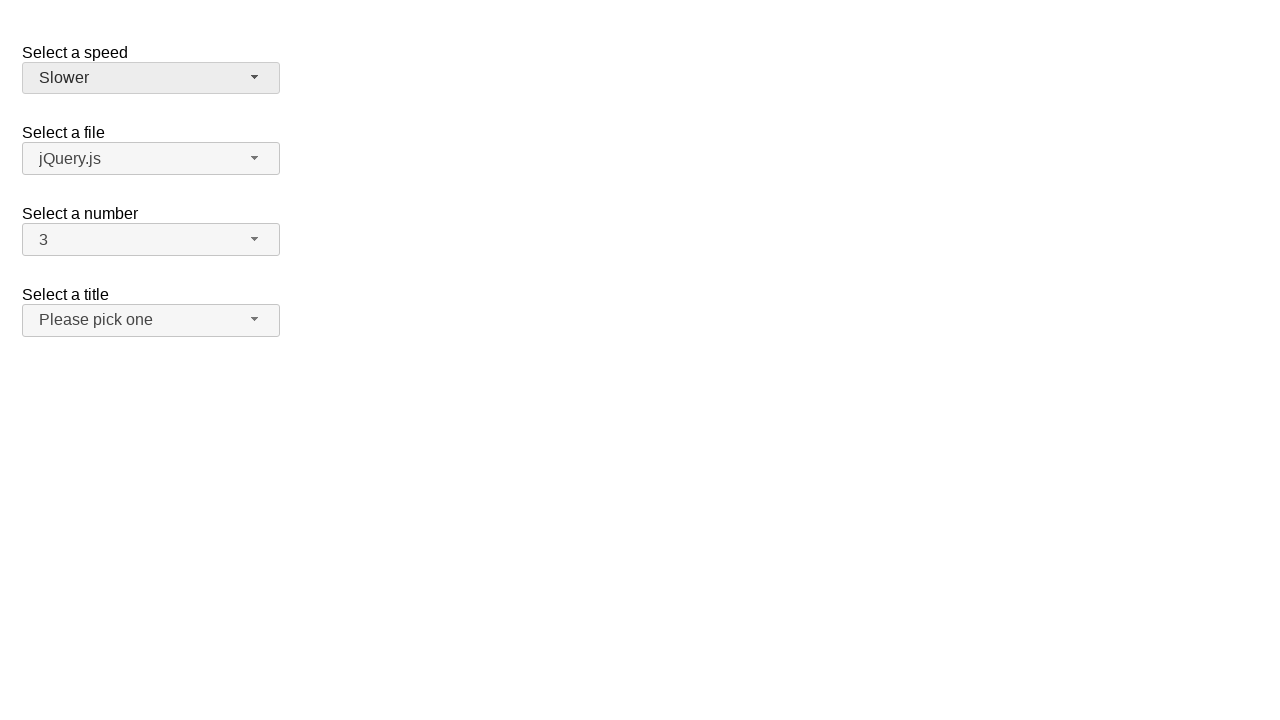

Waited for selection animation to complete
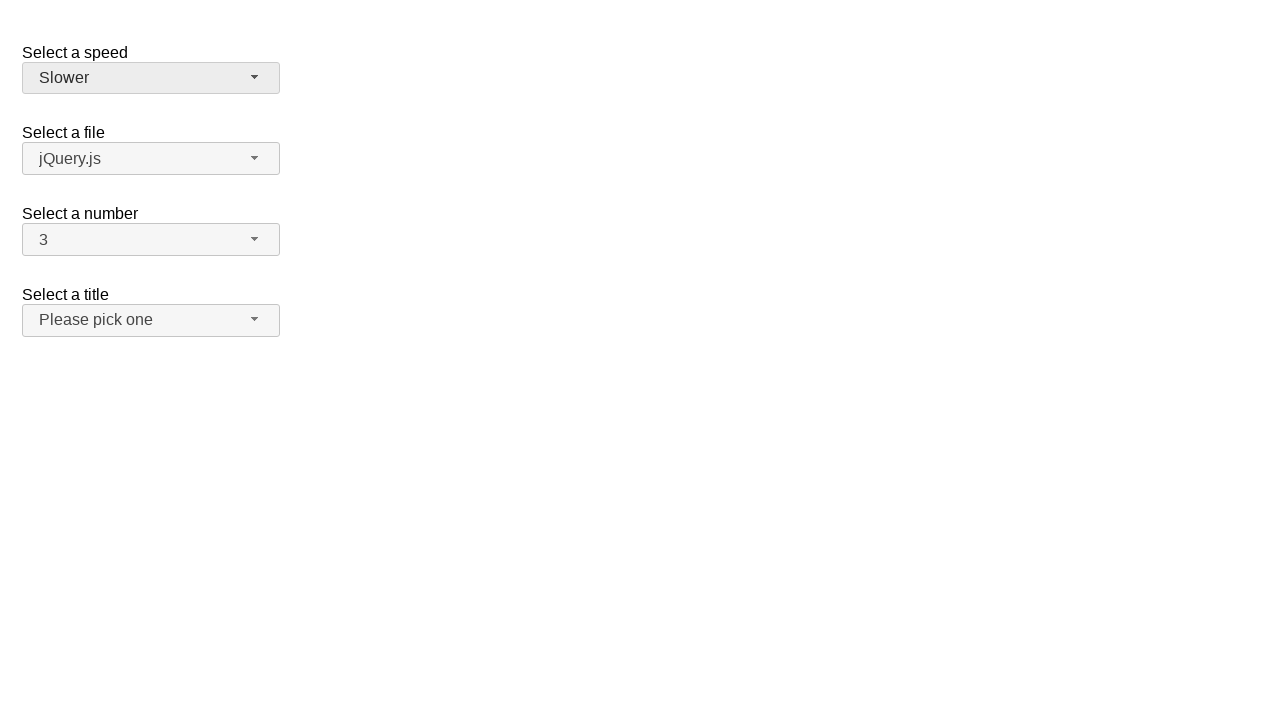

Clicked speed dropdown button at (151, 78) on span#speed-button
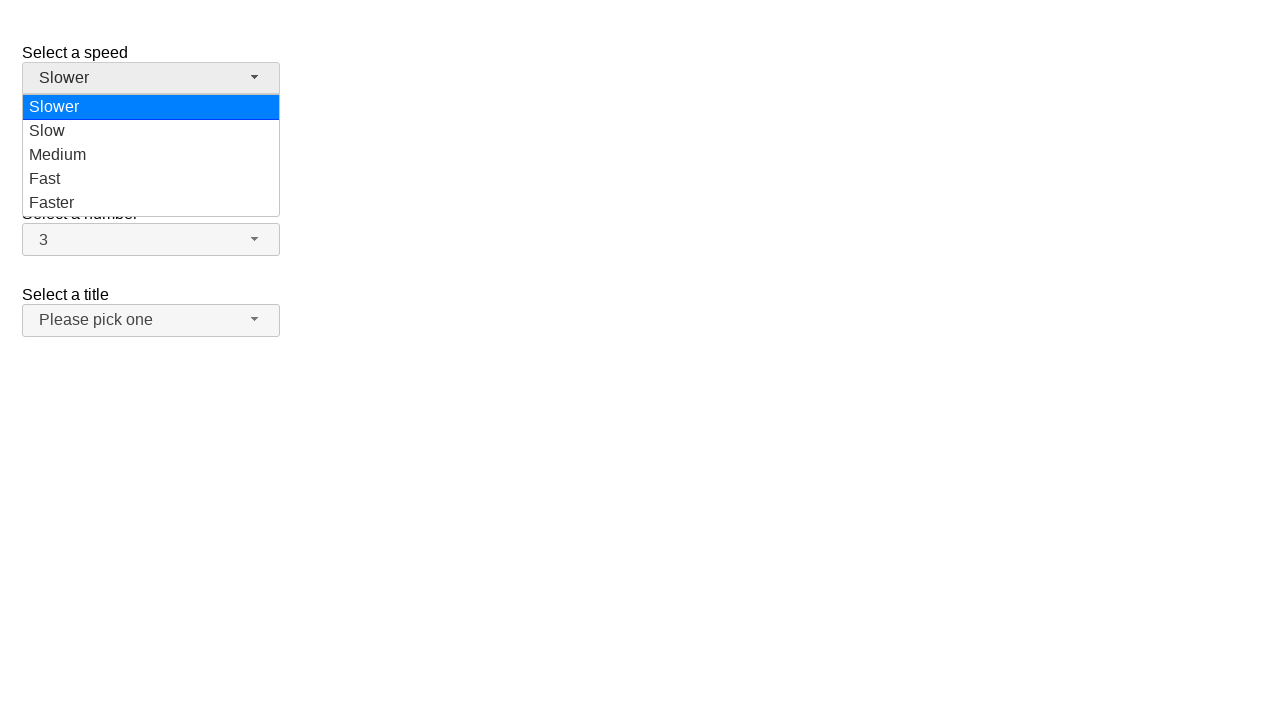

Speed dropdown menu loaded
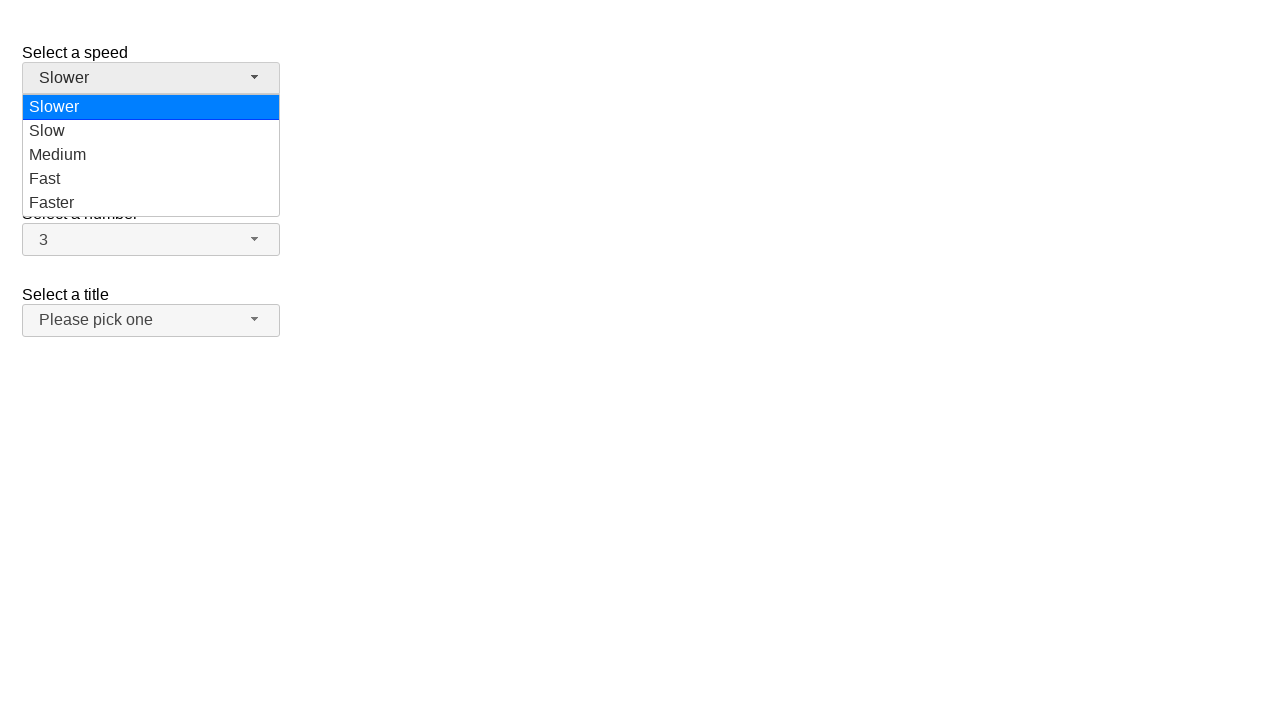

Selected 'Faster' from speed dropdown at (151, 203) on ul#speed-menu div:has-text('Faster')
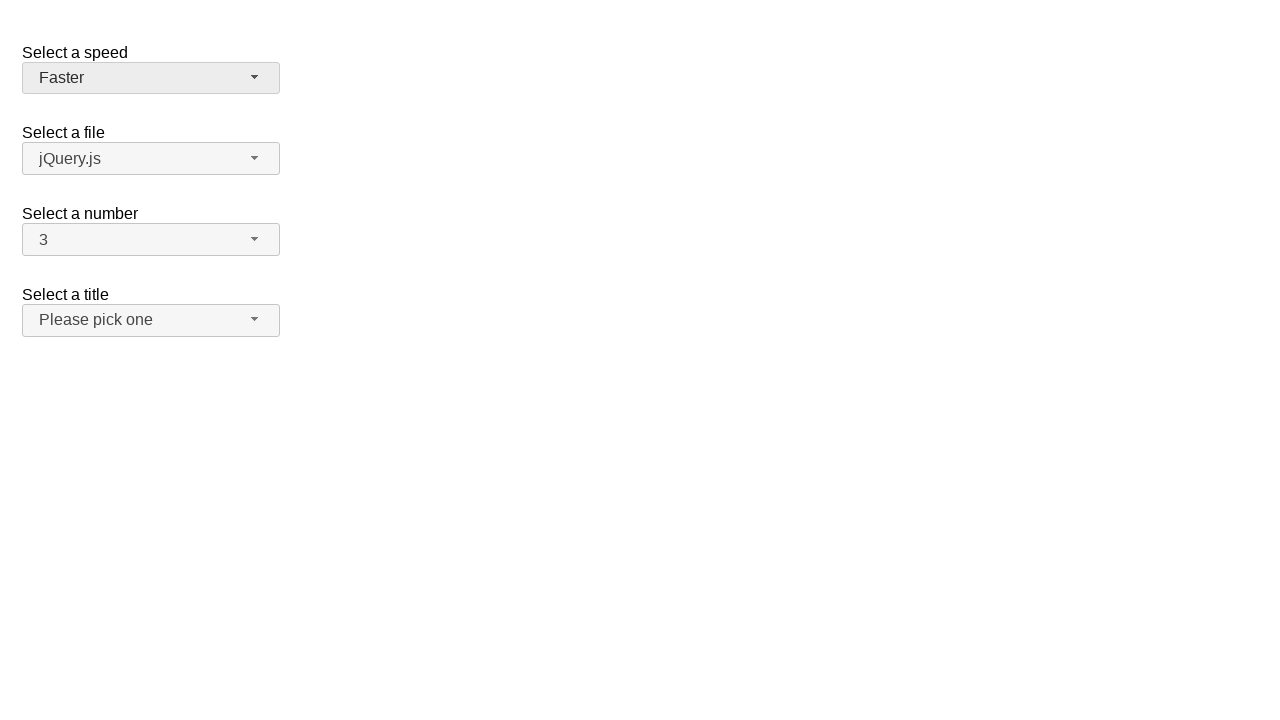

Waited for selection animation to complete
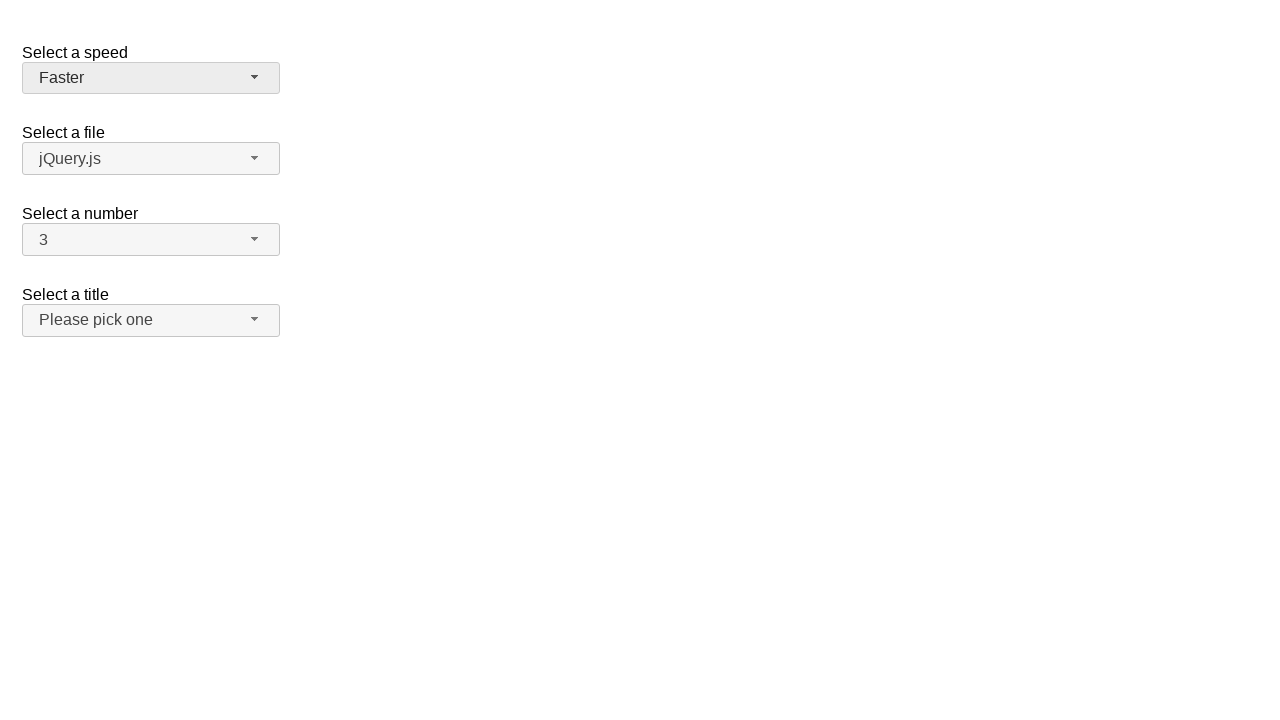

Clicked salutation dropdown button at (151, 320) on span#salutation-button
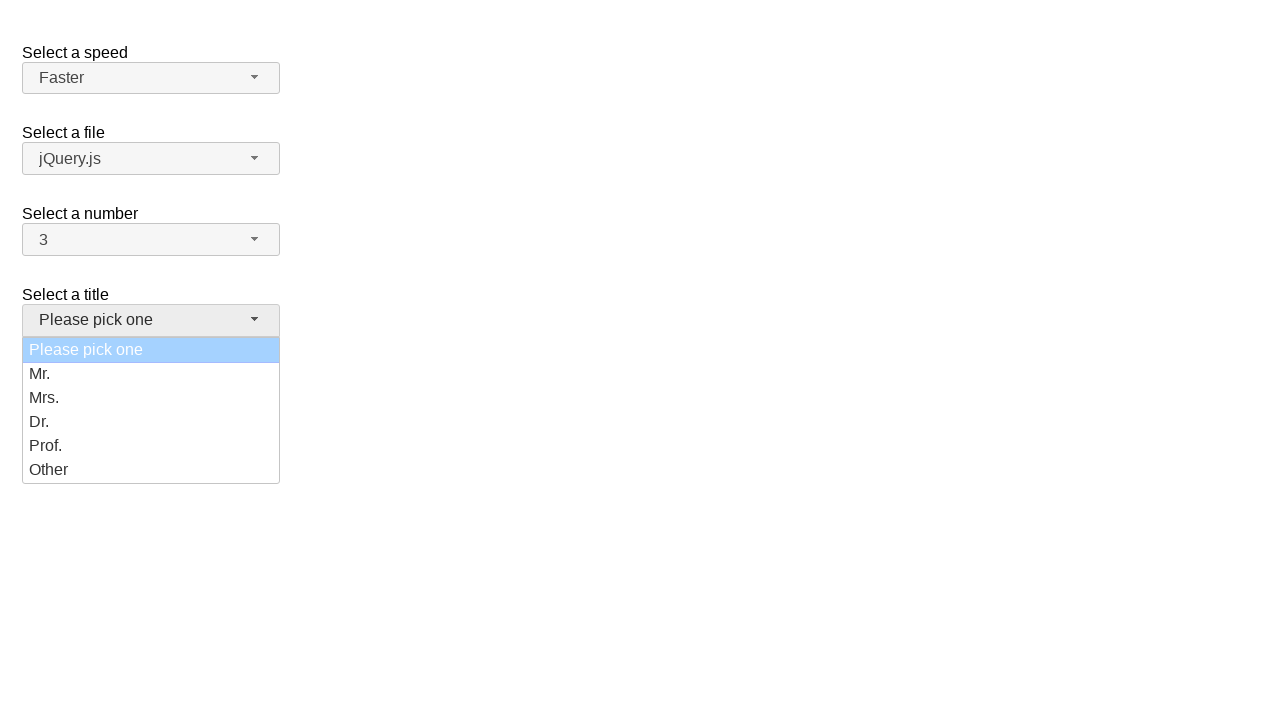

Salutation dropdown menu loaded
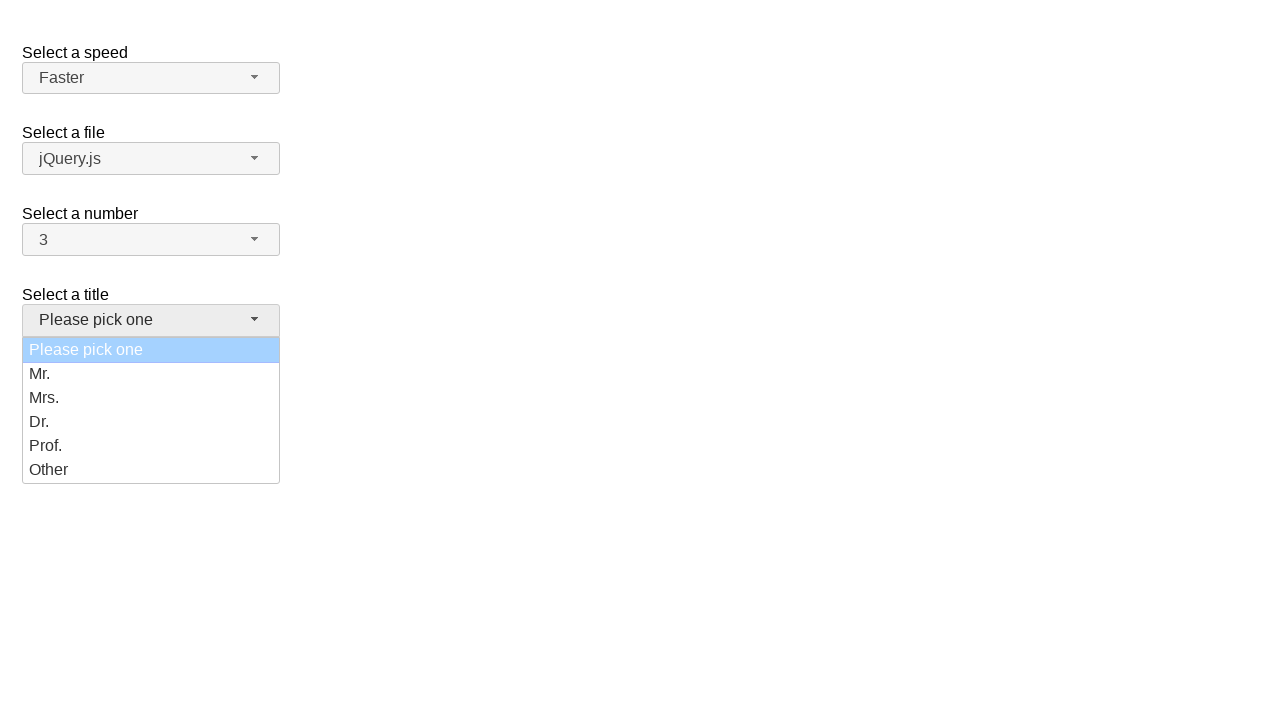

Selected 'Mr.' from salutation dropdown at (151, 374) on ul#salutation-menu div:has-text('Mr.')
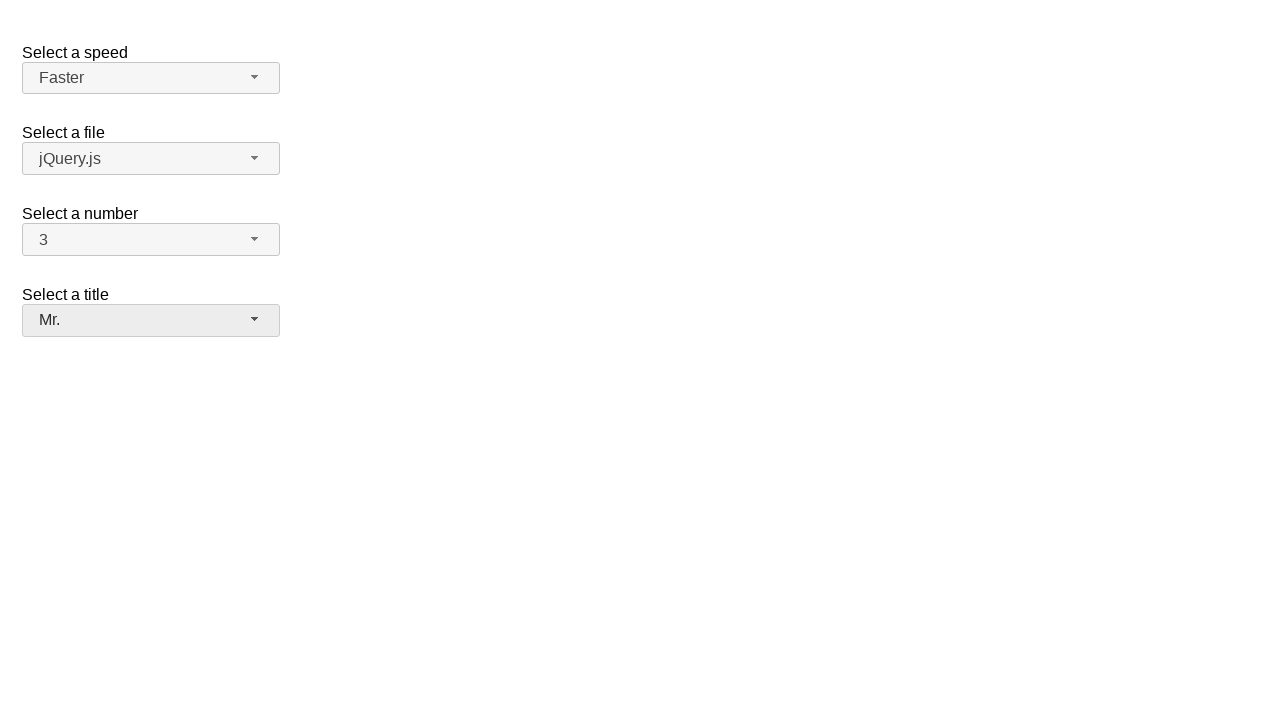

Waited for selection animation to complete
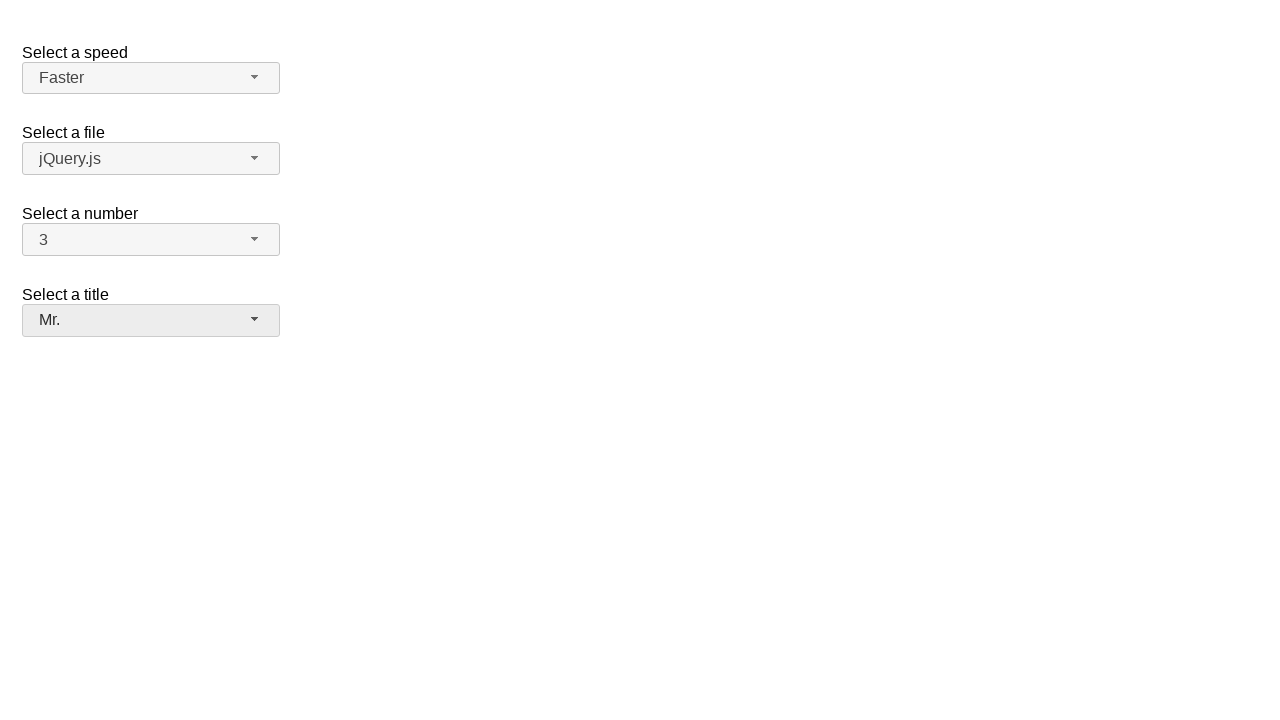

Clicked salutation dropdown button at (151, 320) on span#salutation-button
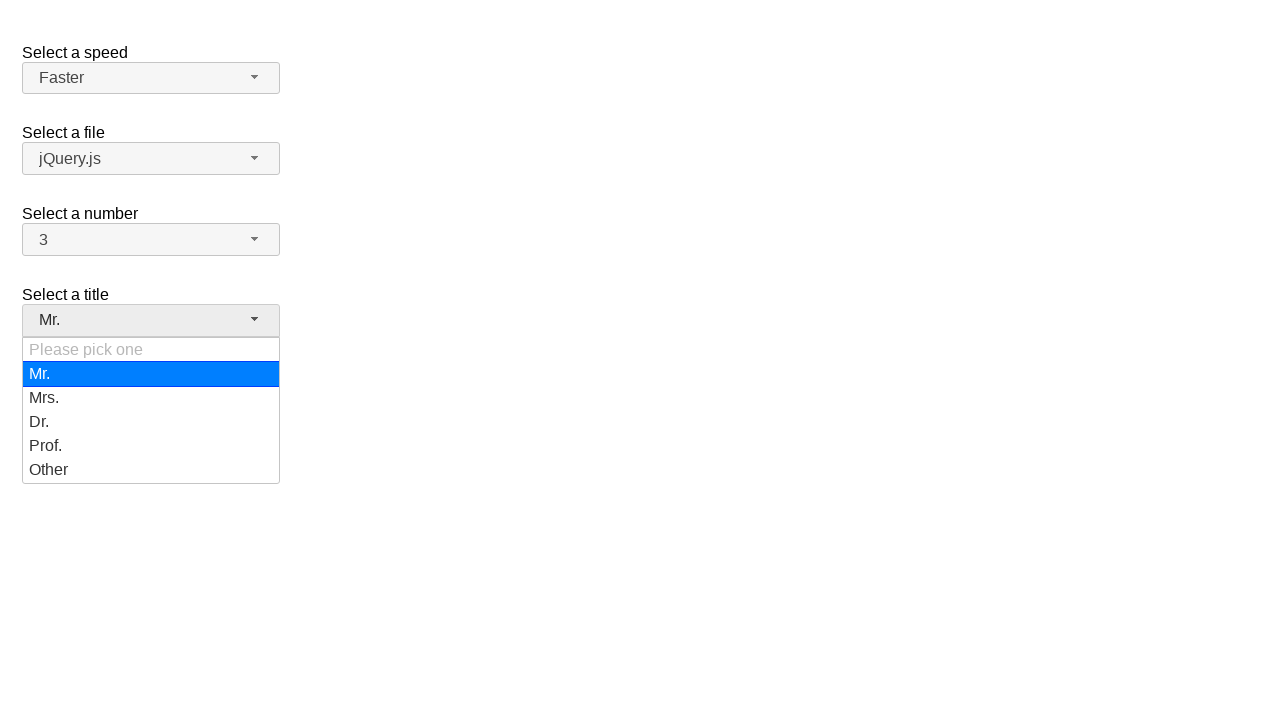

Salutation dropdown menu loaded
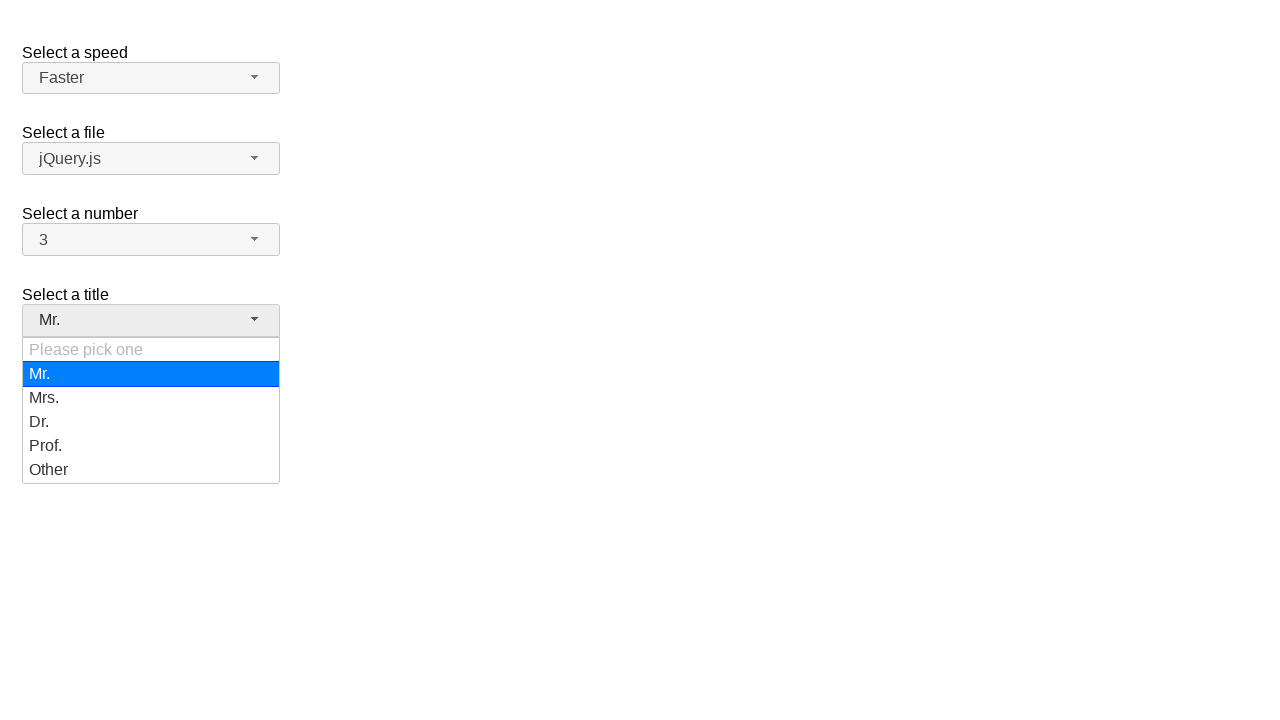

Selected 'Mrs.' from salutation dropdown at (151, 398) on ul#salutation-menu div:has-text('Mrs.')
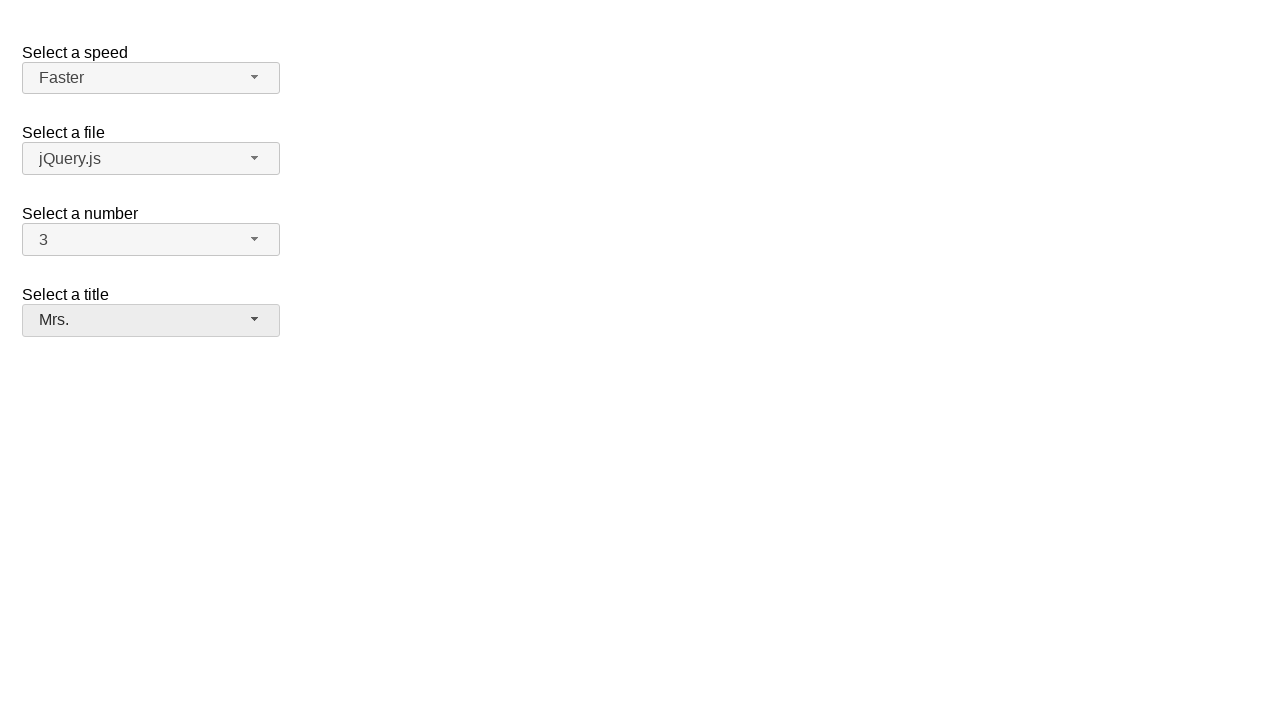

Waited for selection animation to complete
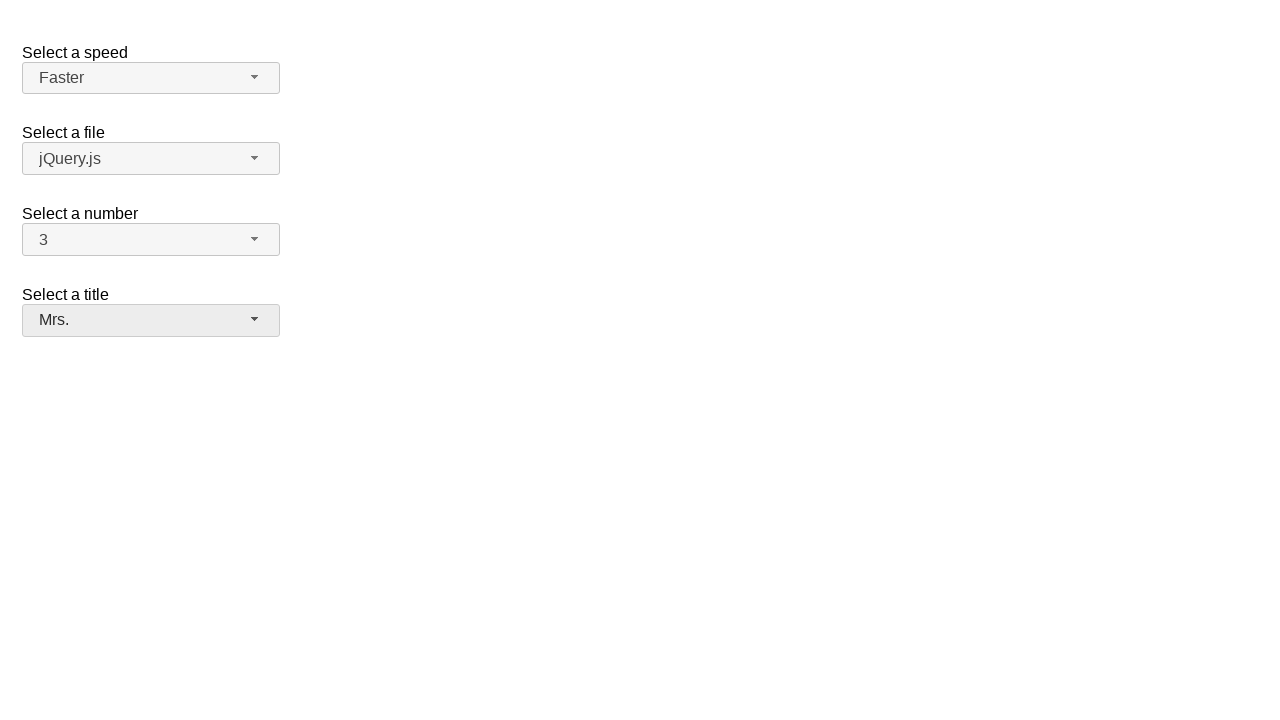

Clicked salutation dropdown button at (151, 320) on span#salutation-button
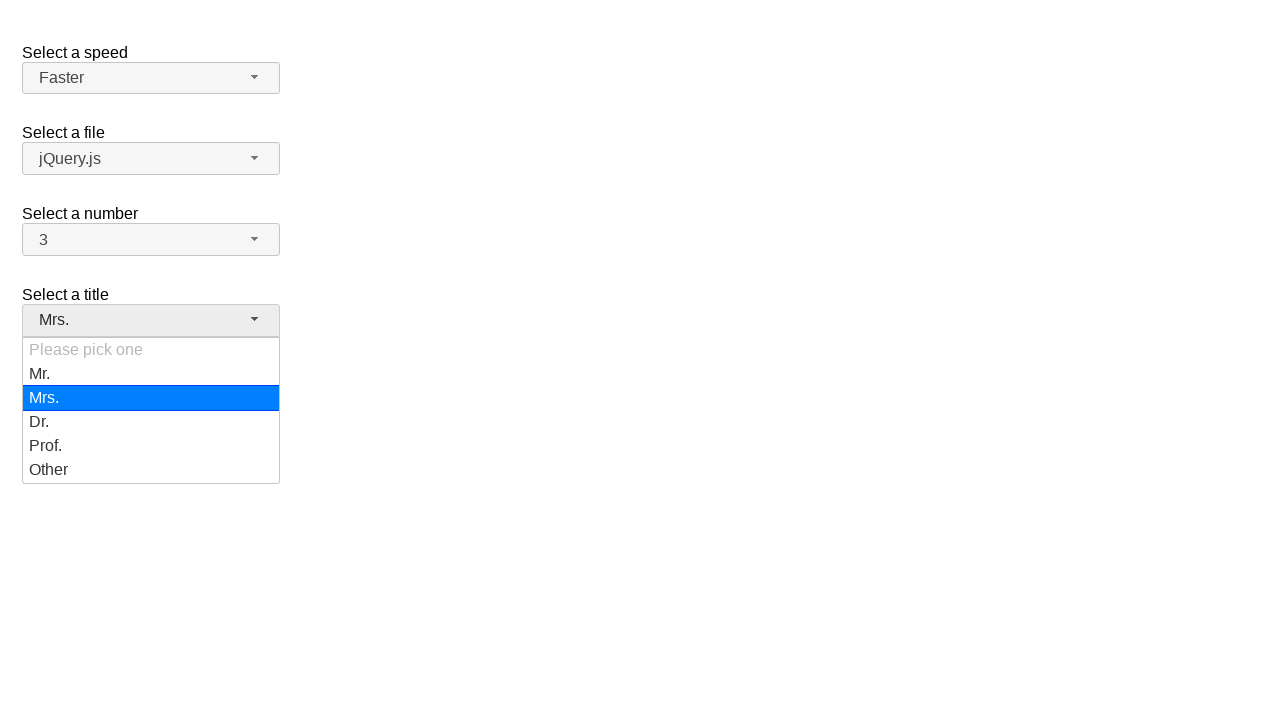

Salutation dropdown menu loaded
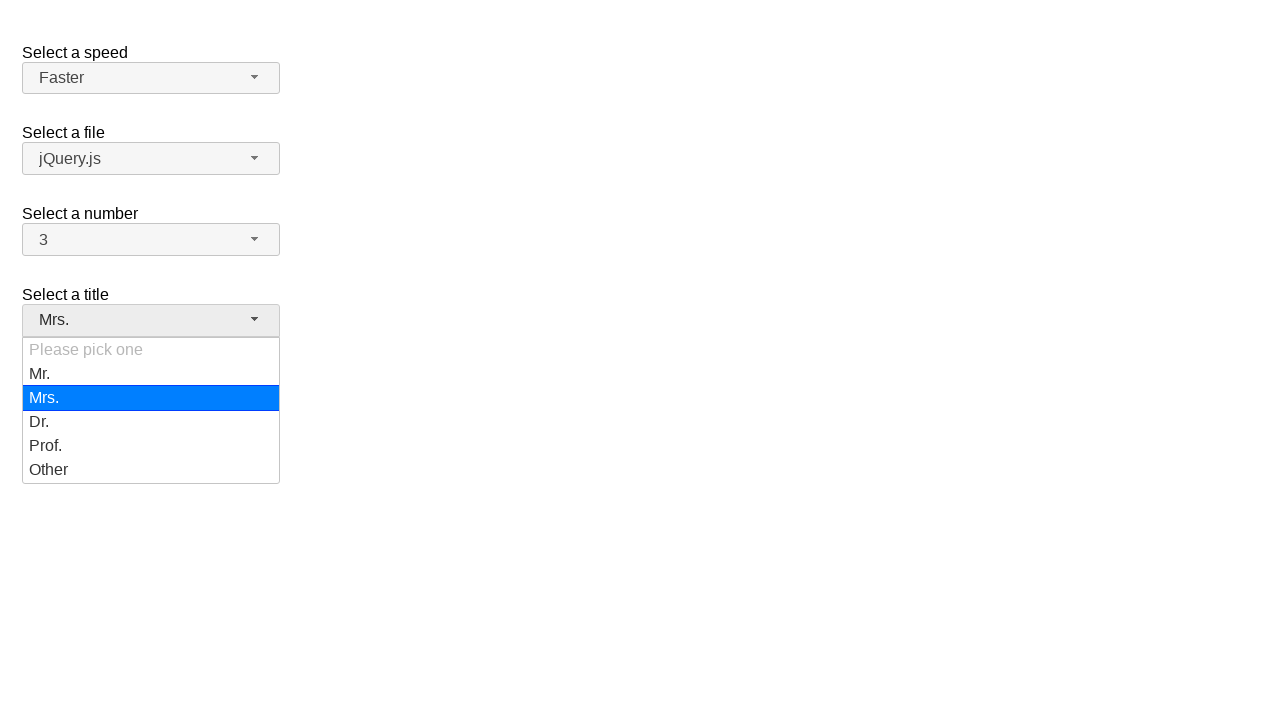

Selected 'Dr.' from salutation dropdown at (151, 422) on ul#salutation-menu div:has-text('Dr.')
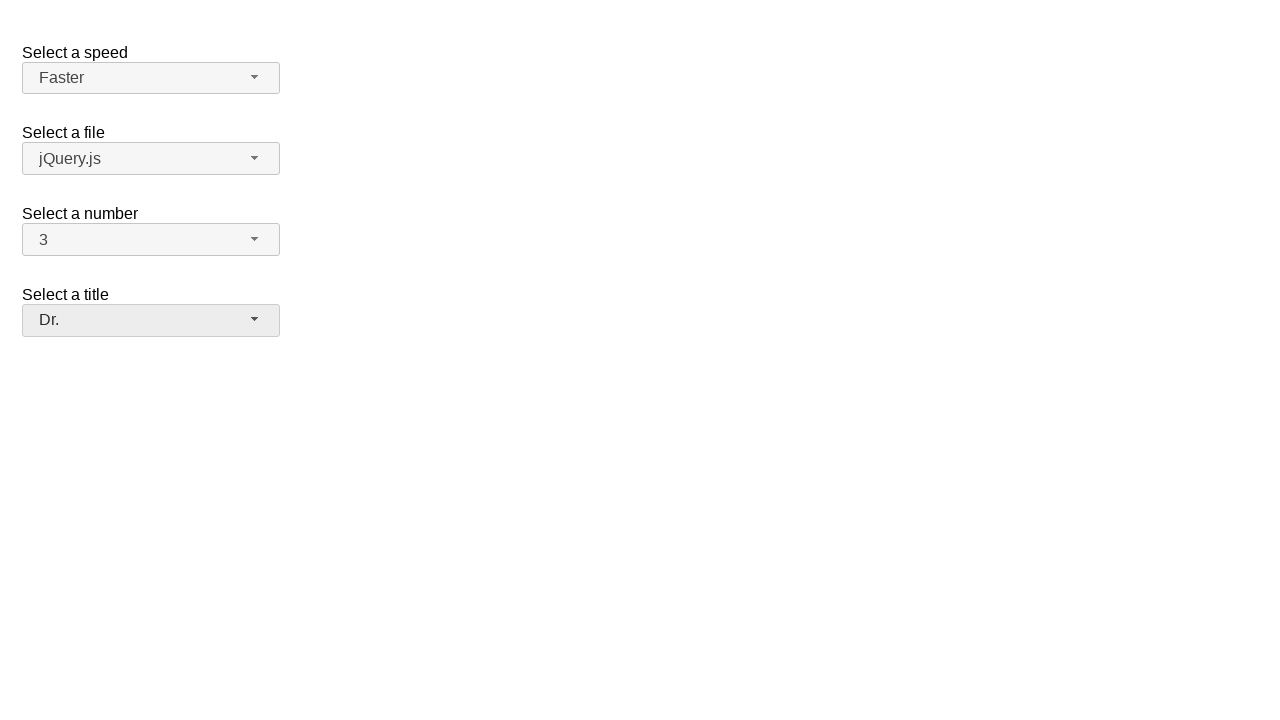

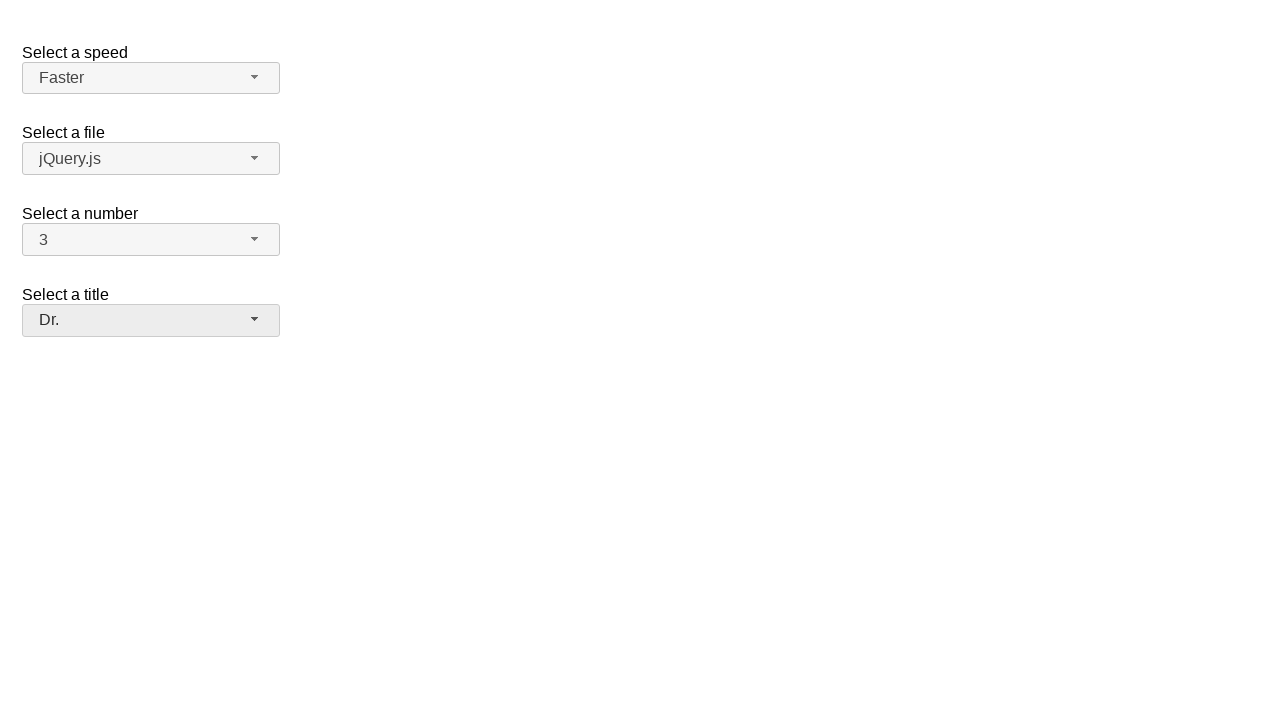